Navigates to a sunglasses collection page and scrolls through the content to load all products by pressing the End key multiple times.

Starting URL: https://salty.co.in/collections/sunglasses

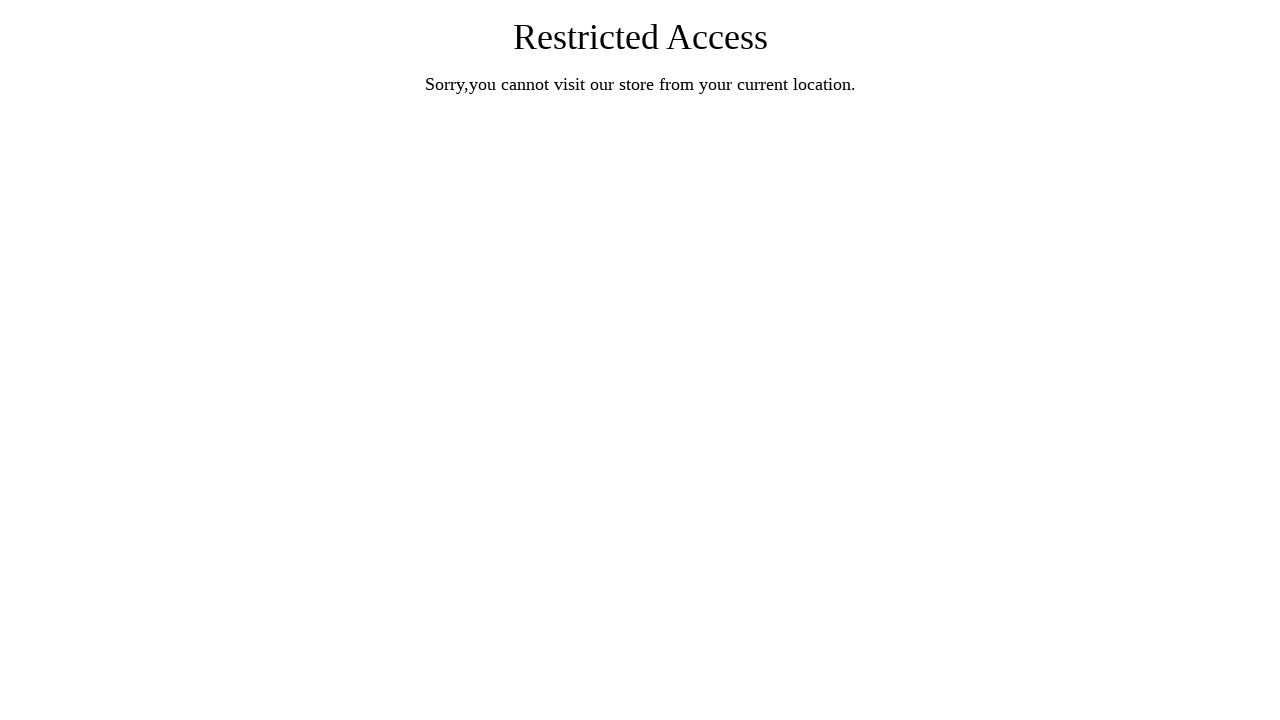

Set viewport size to 1280x1080
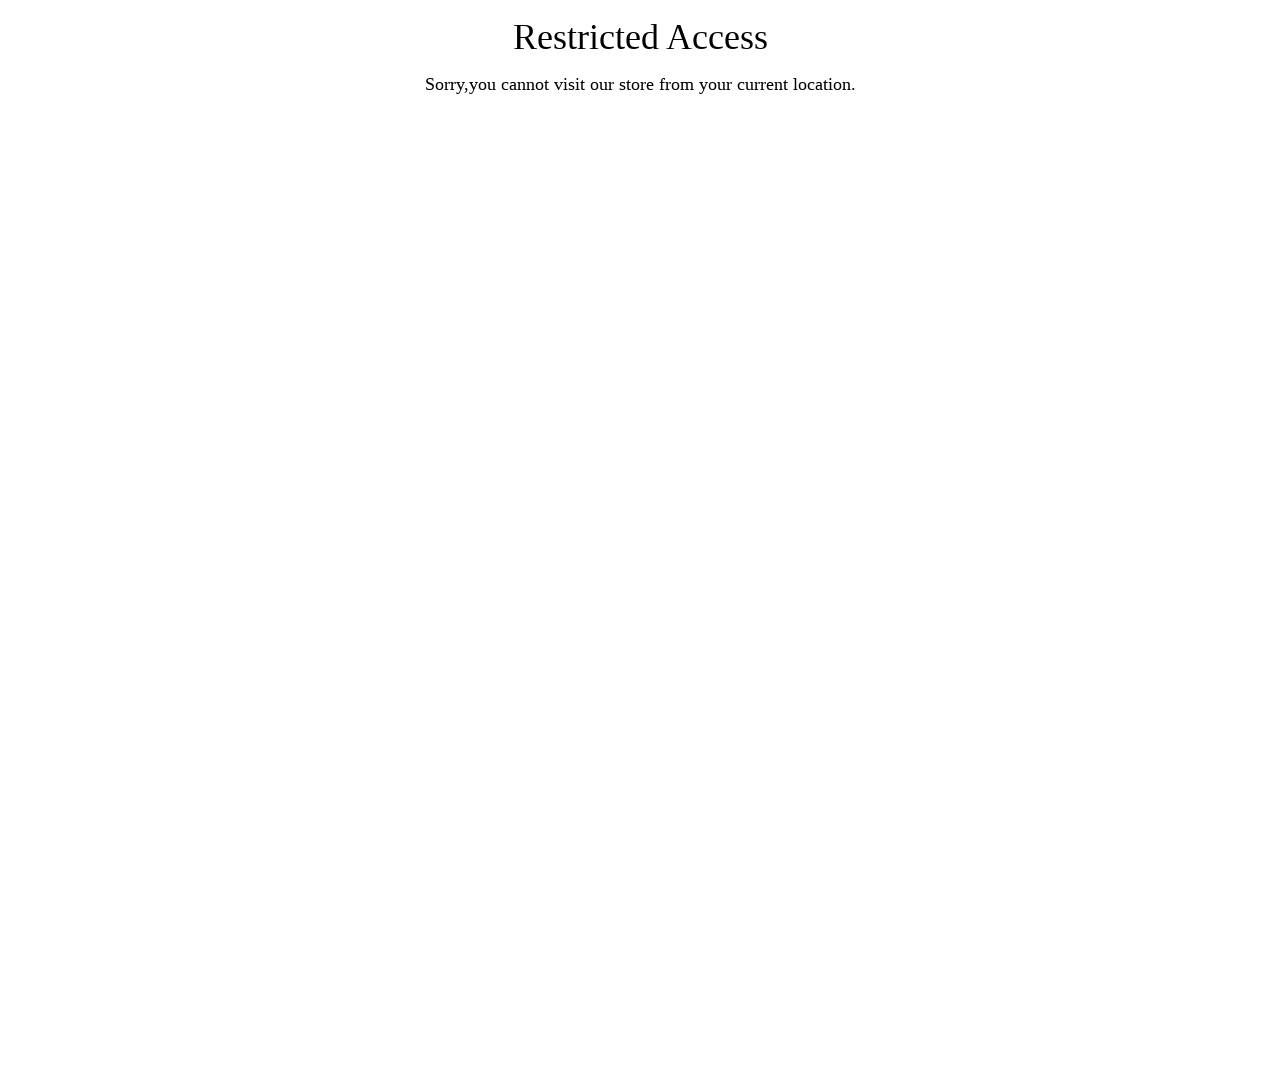

Waited for page to reach domcontentloaded state
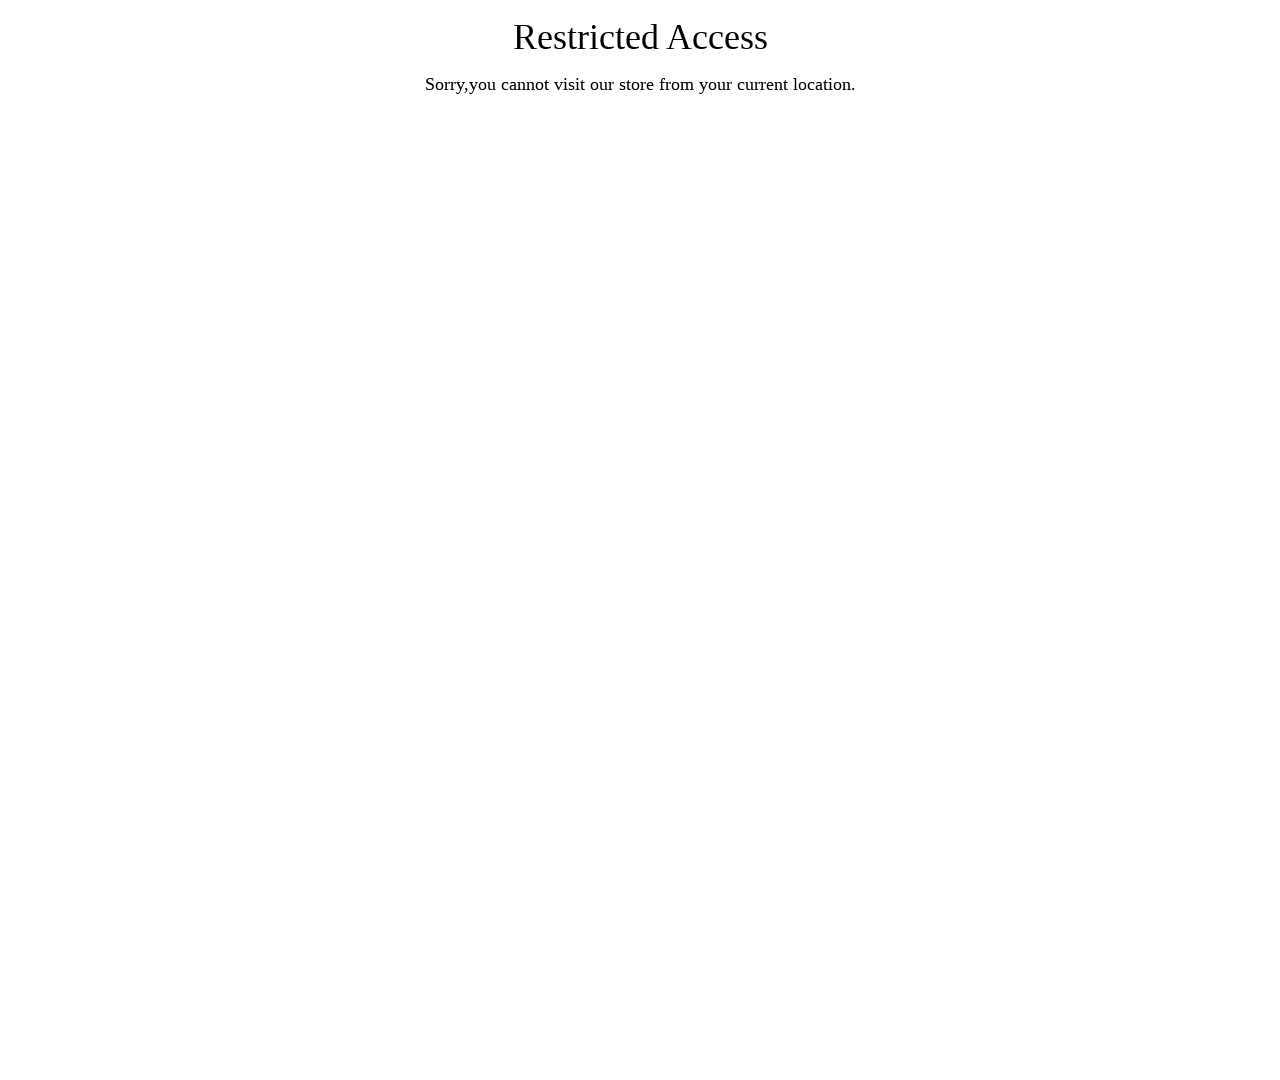

Waited 3 seconds for initial content to load
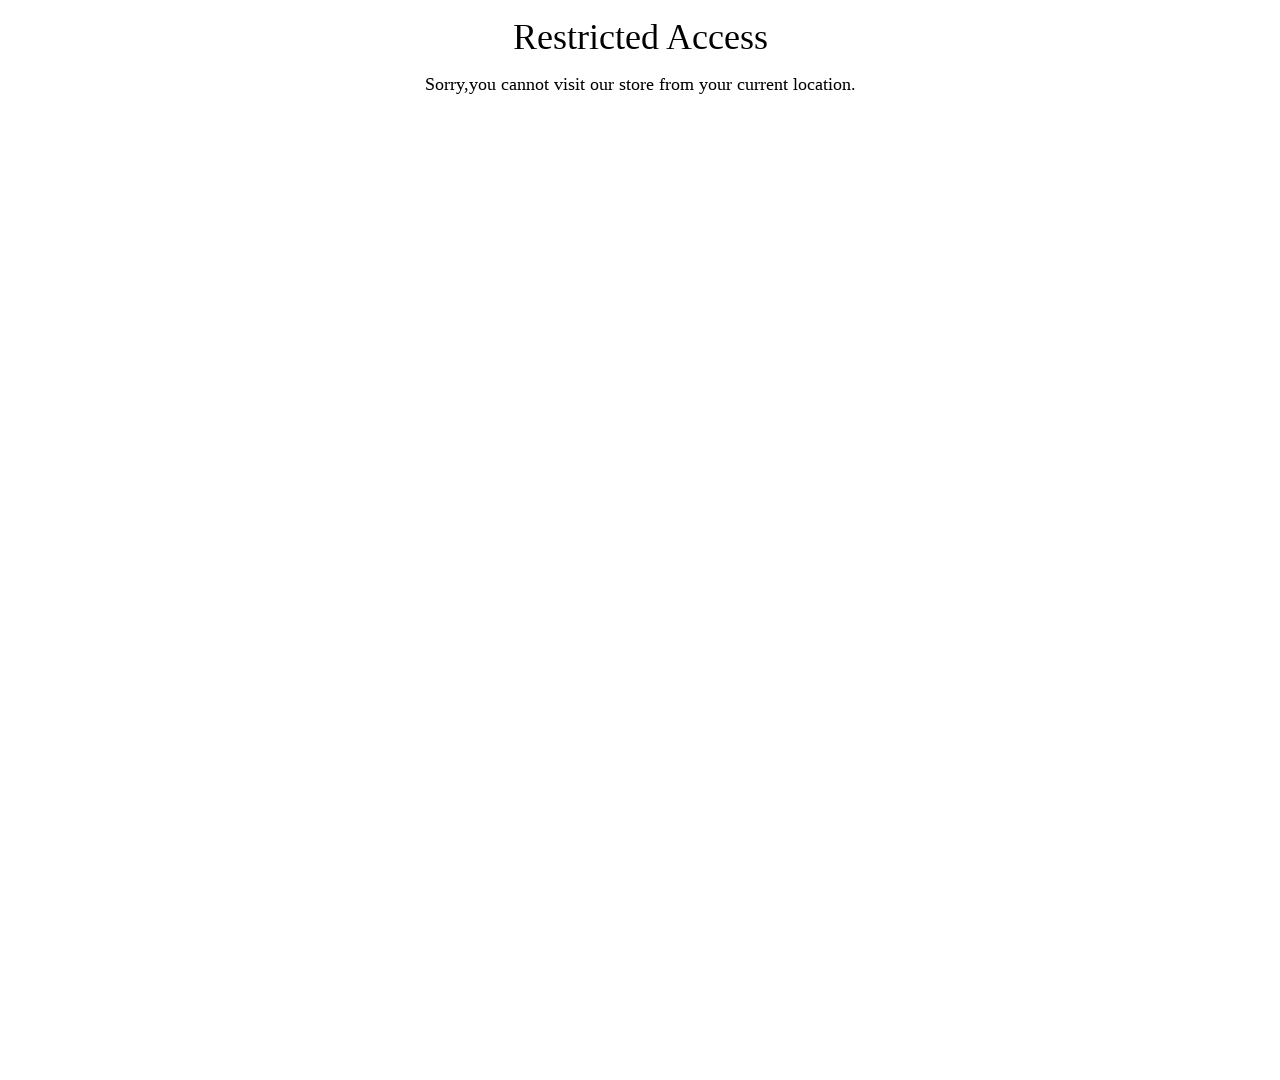

Pressed End key (iteration 1) to scroll and load more products
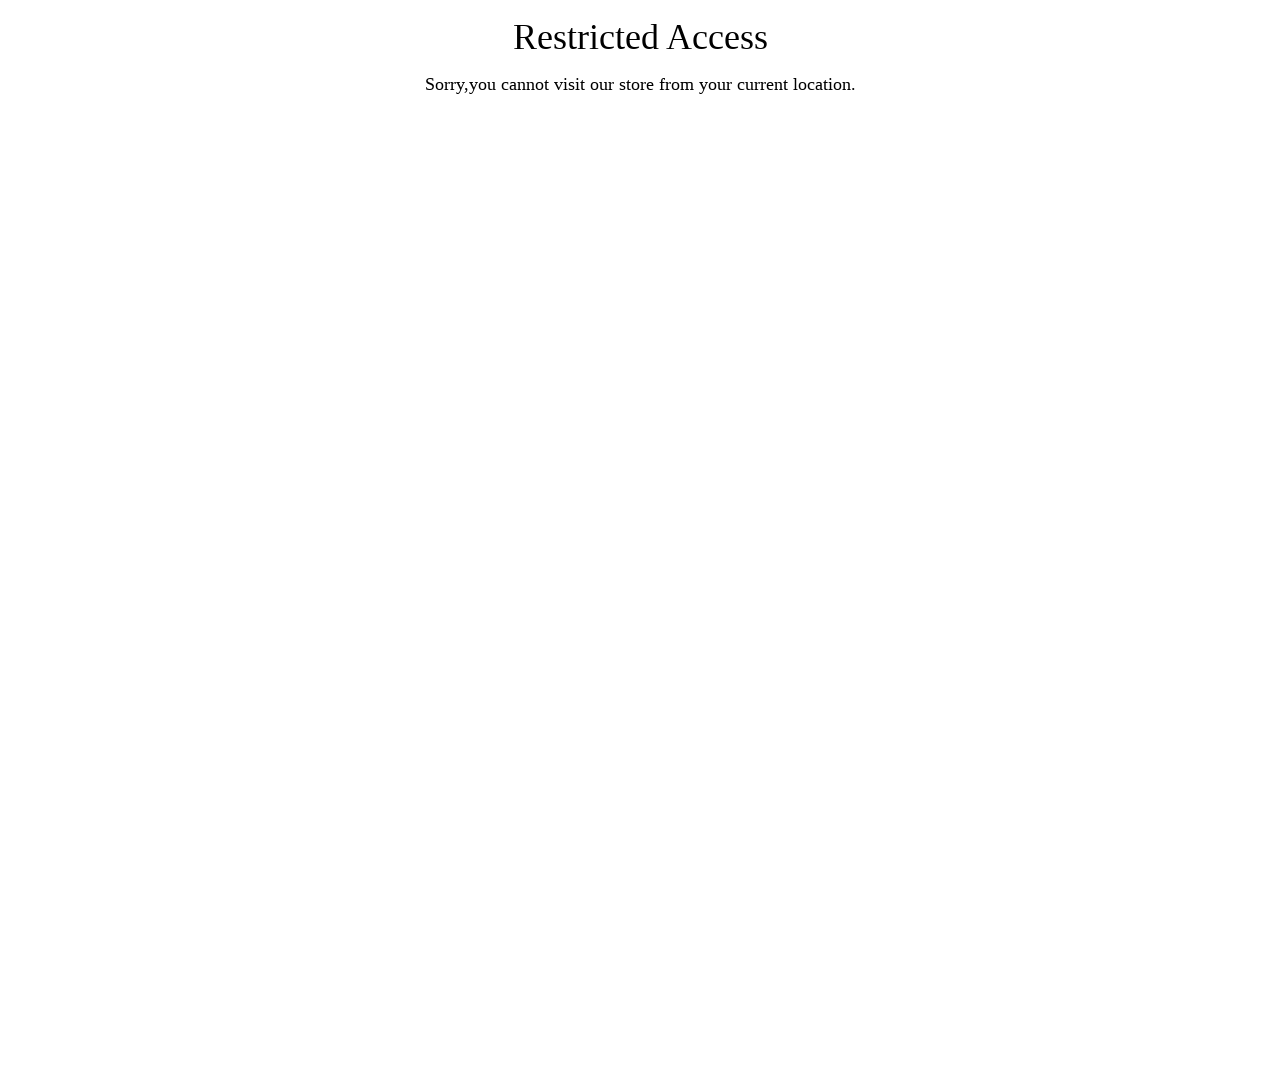

Waited 1 second after pressing End key (iteration 1)
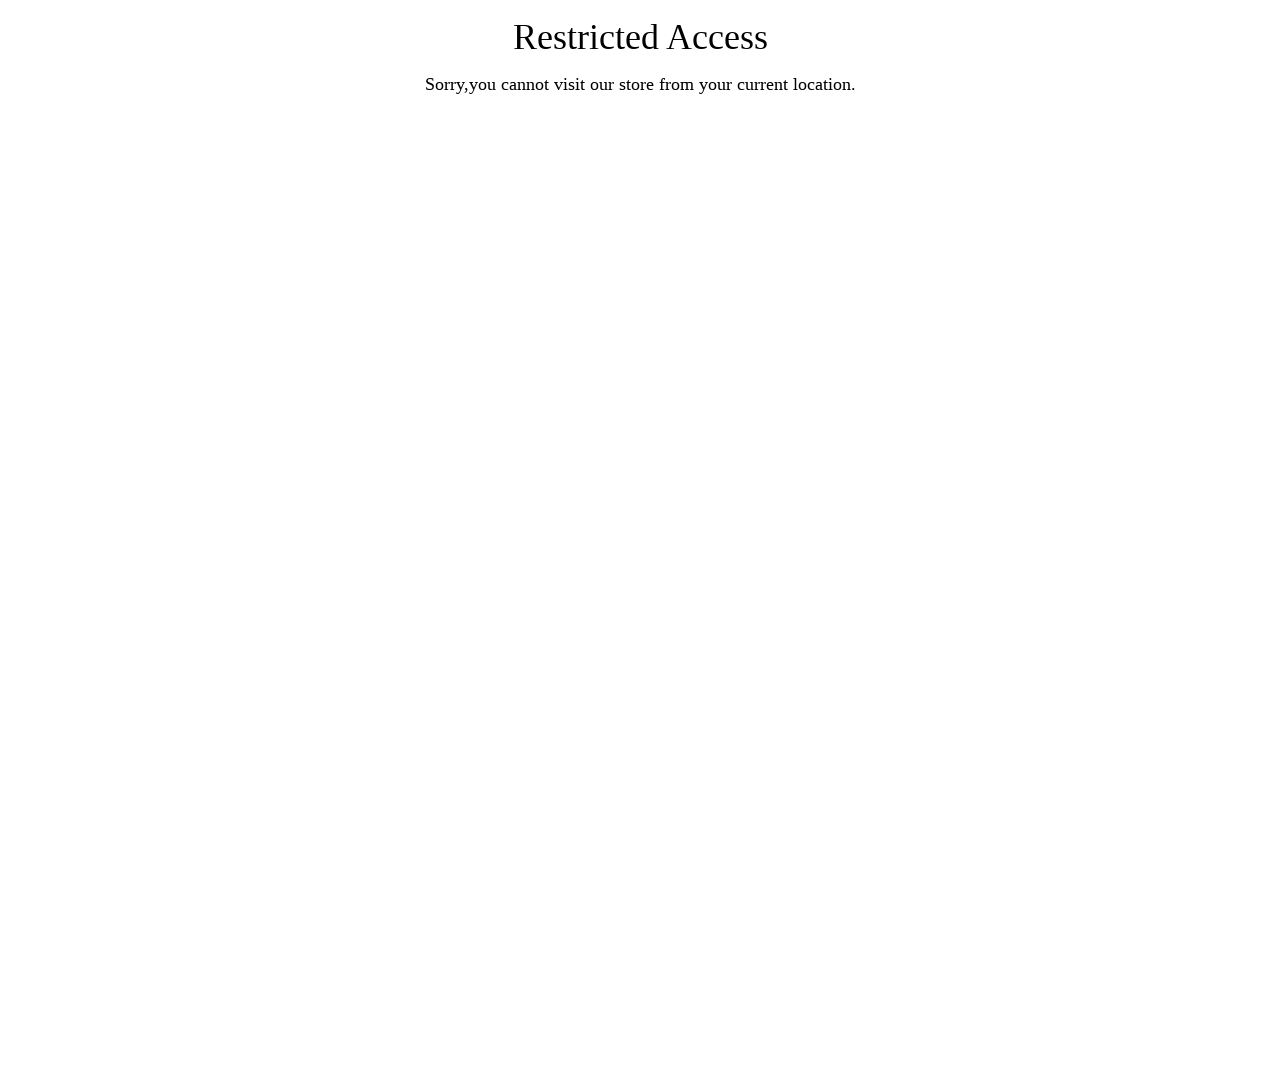

Pressed End key (iteration 2) to scroll and load more products
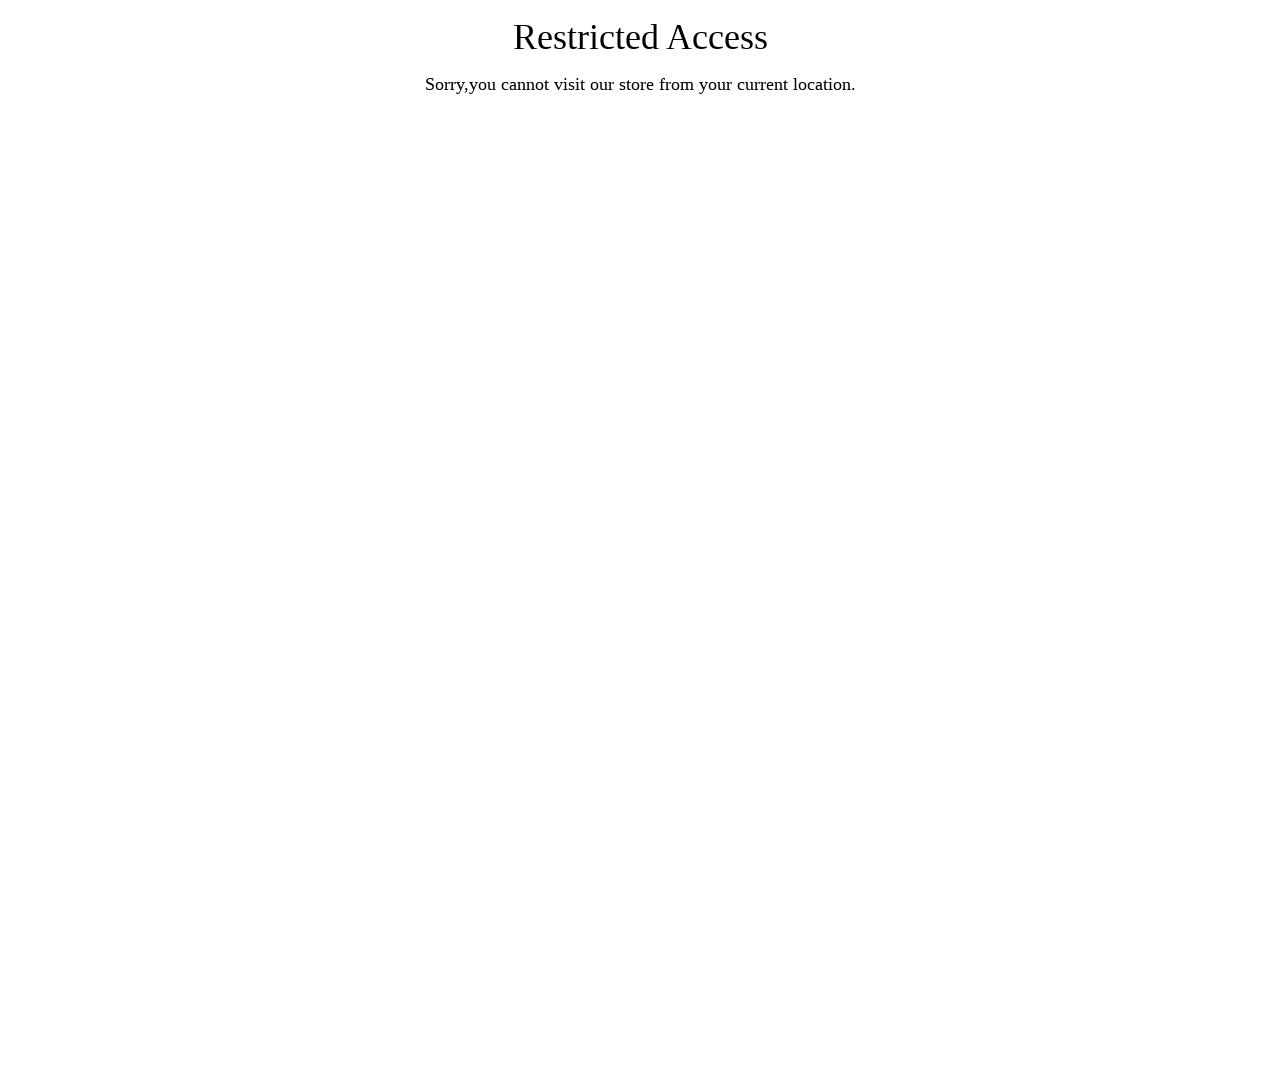

Waited 1 second after pressing End key (iteration 2)
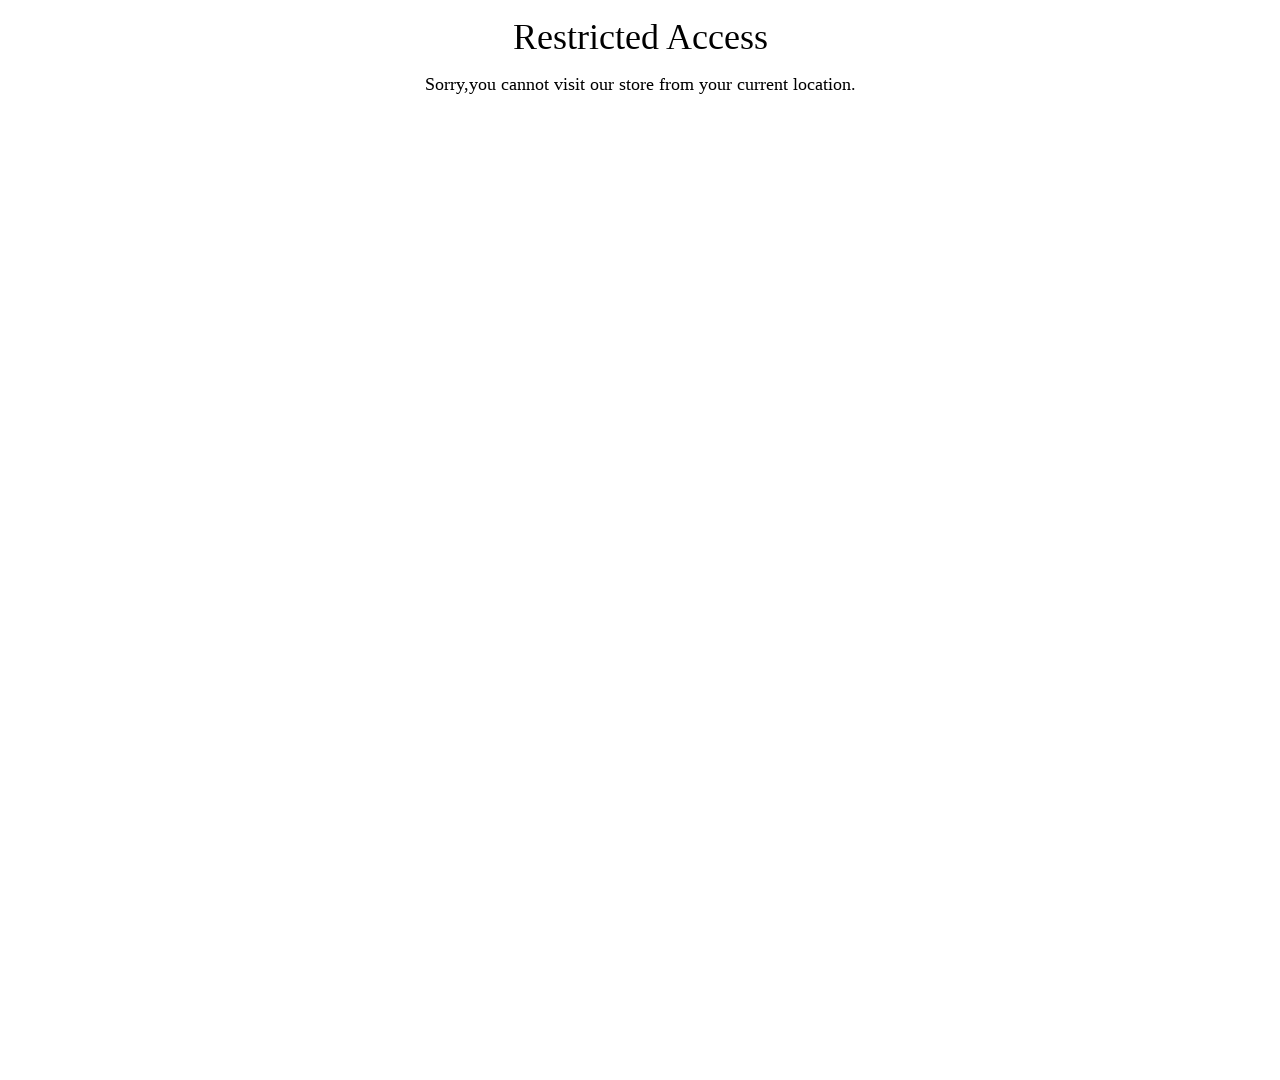

Pressed End key (iteration 3) to scroll and load more products
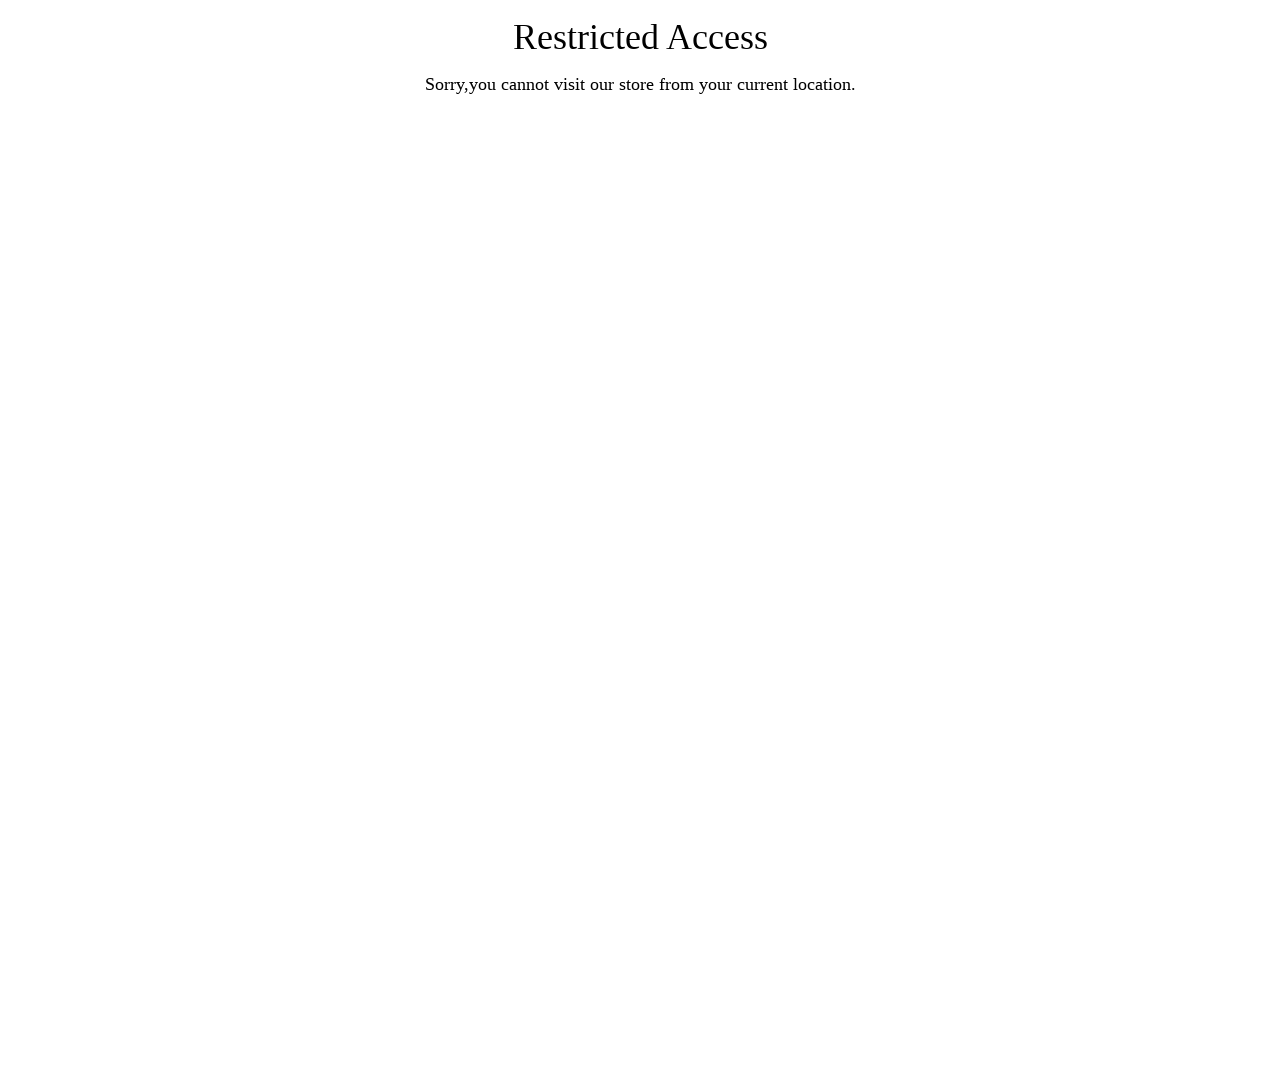

Waited 1 second after pressing End key (iteration 3)
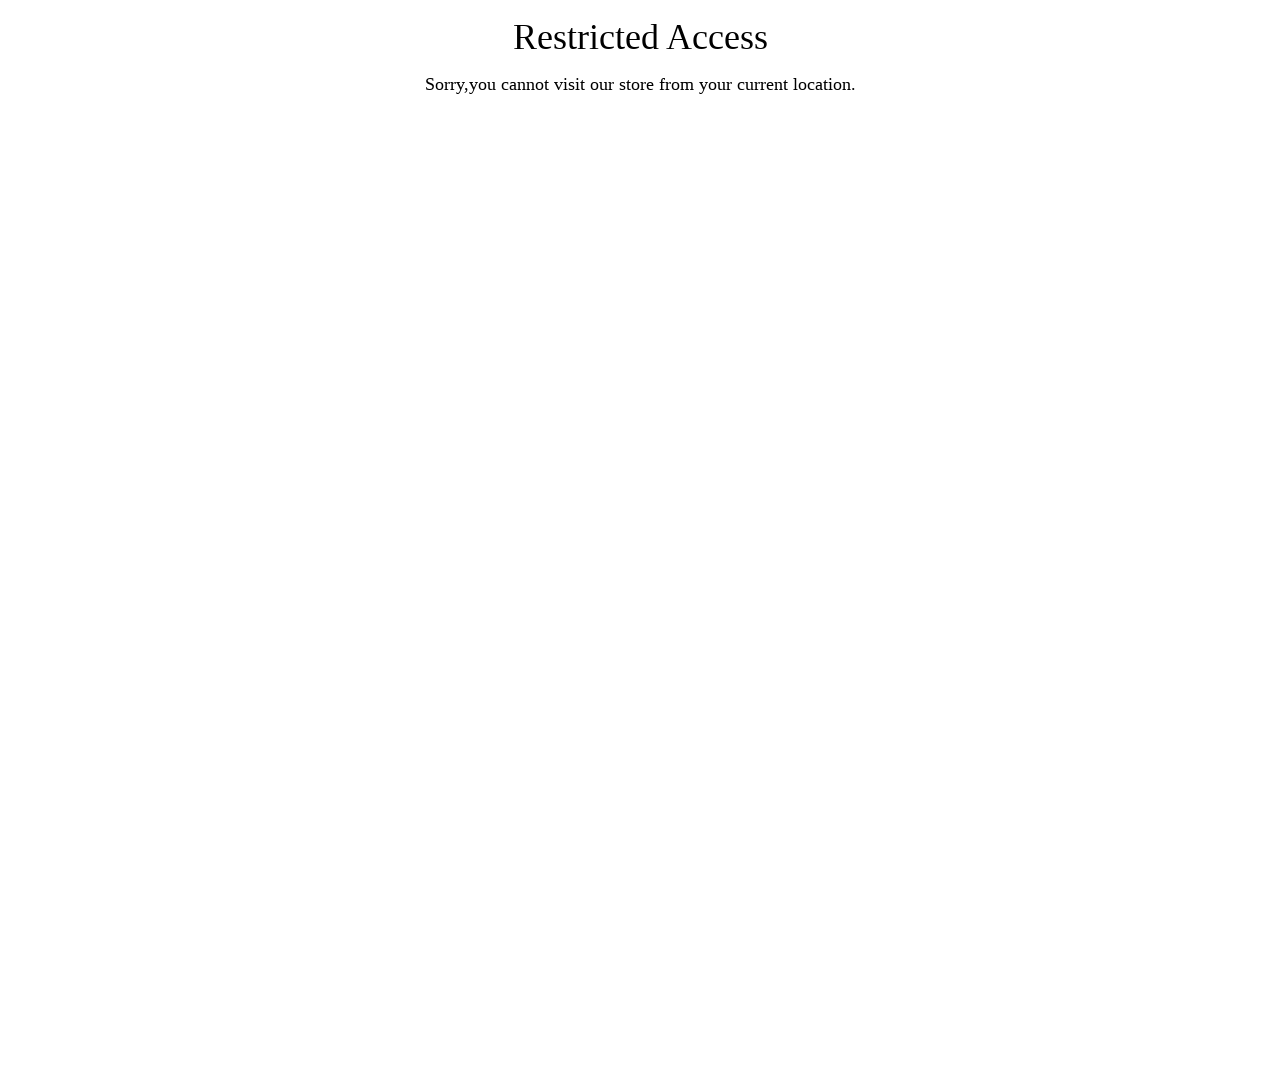

Pressed End key (iteration 4) to scroll and load more products
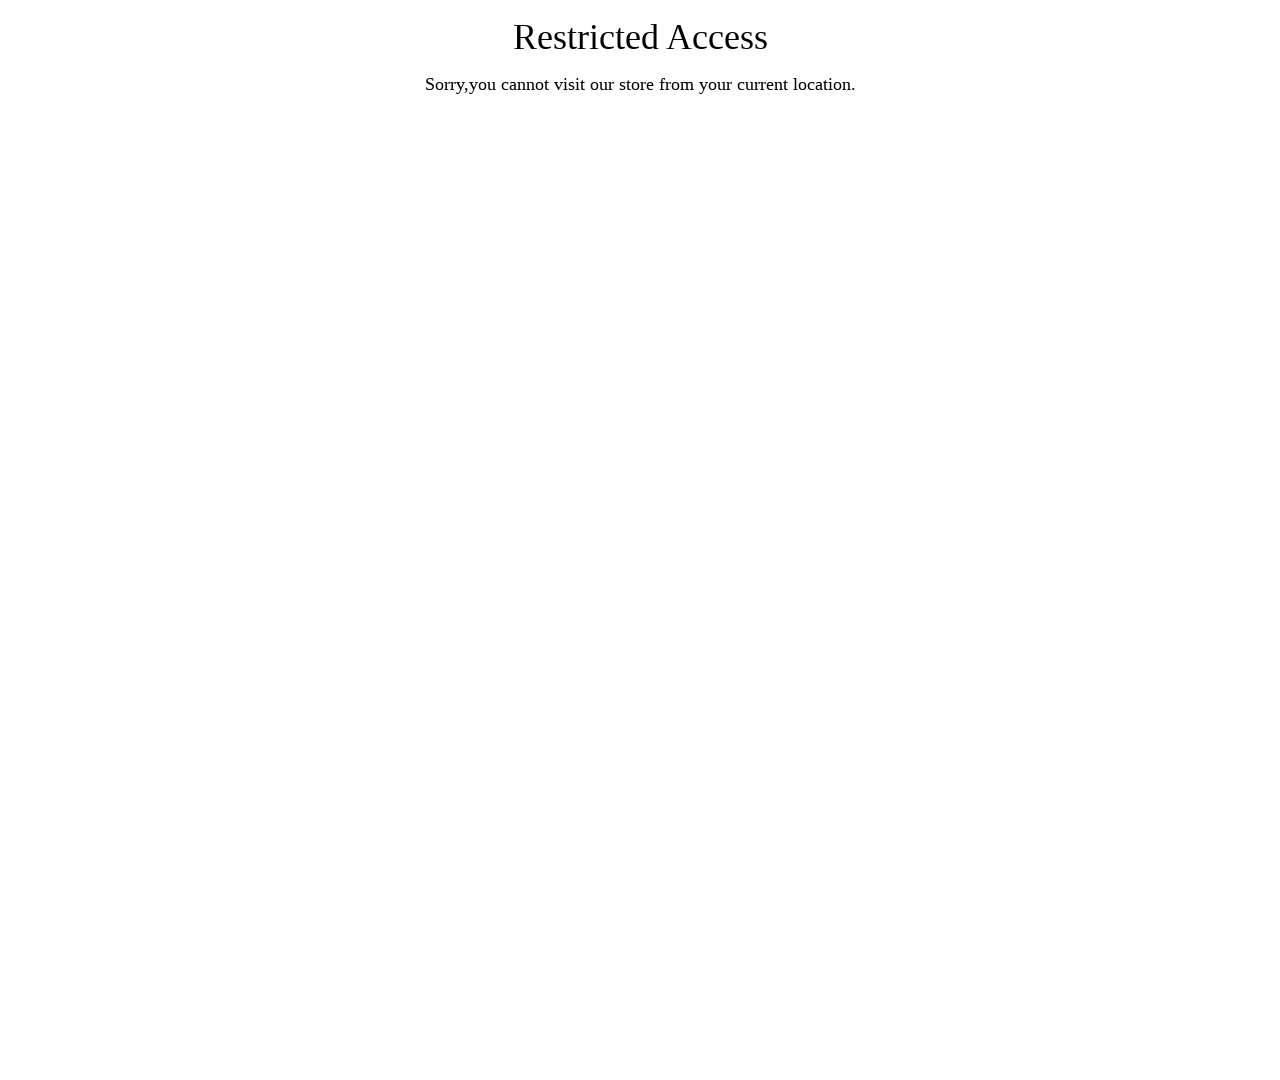

Waited 1 second after pressing End key (iteration 4)
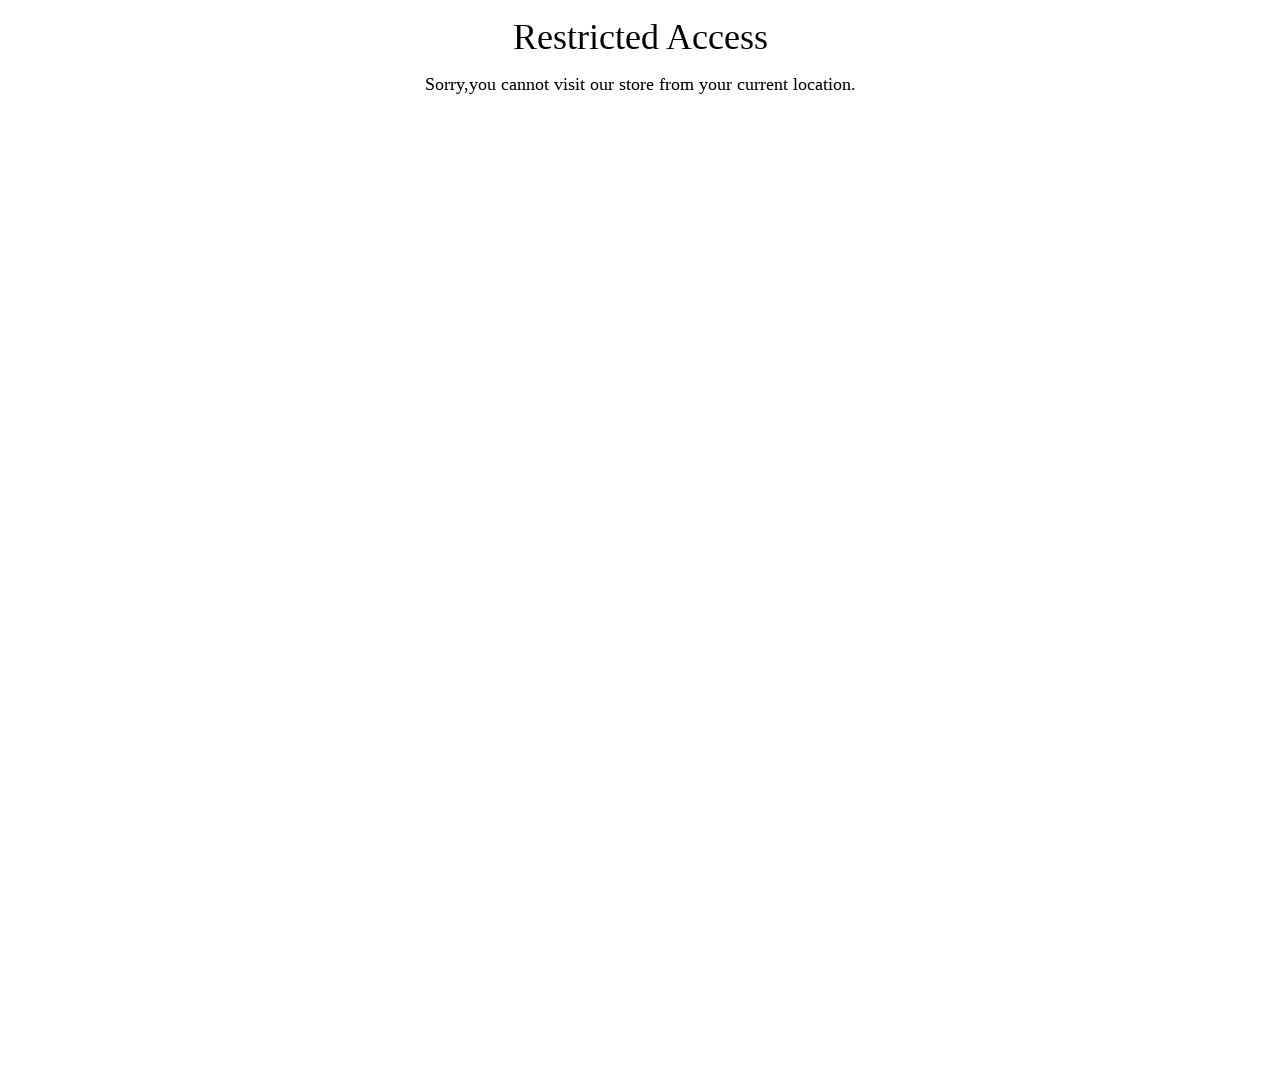

Pressed End key (iteration 5) to scroll and load more products
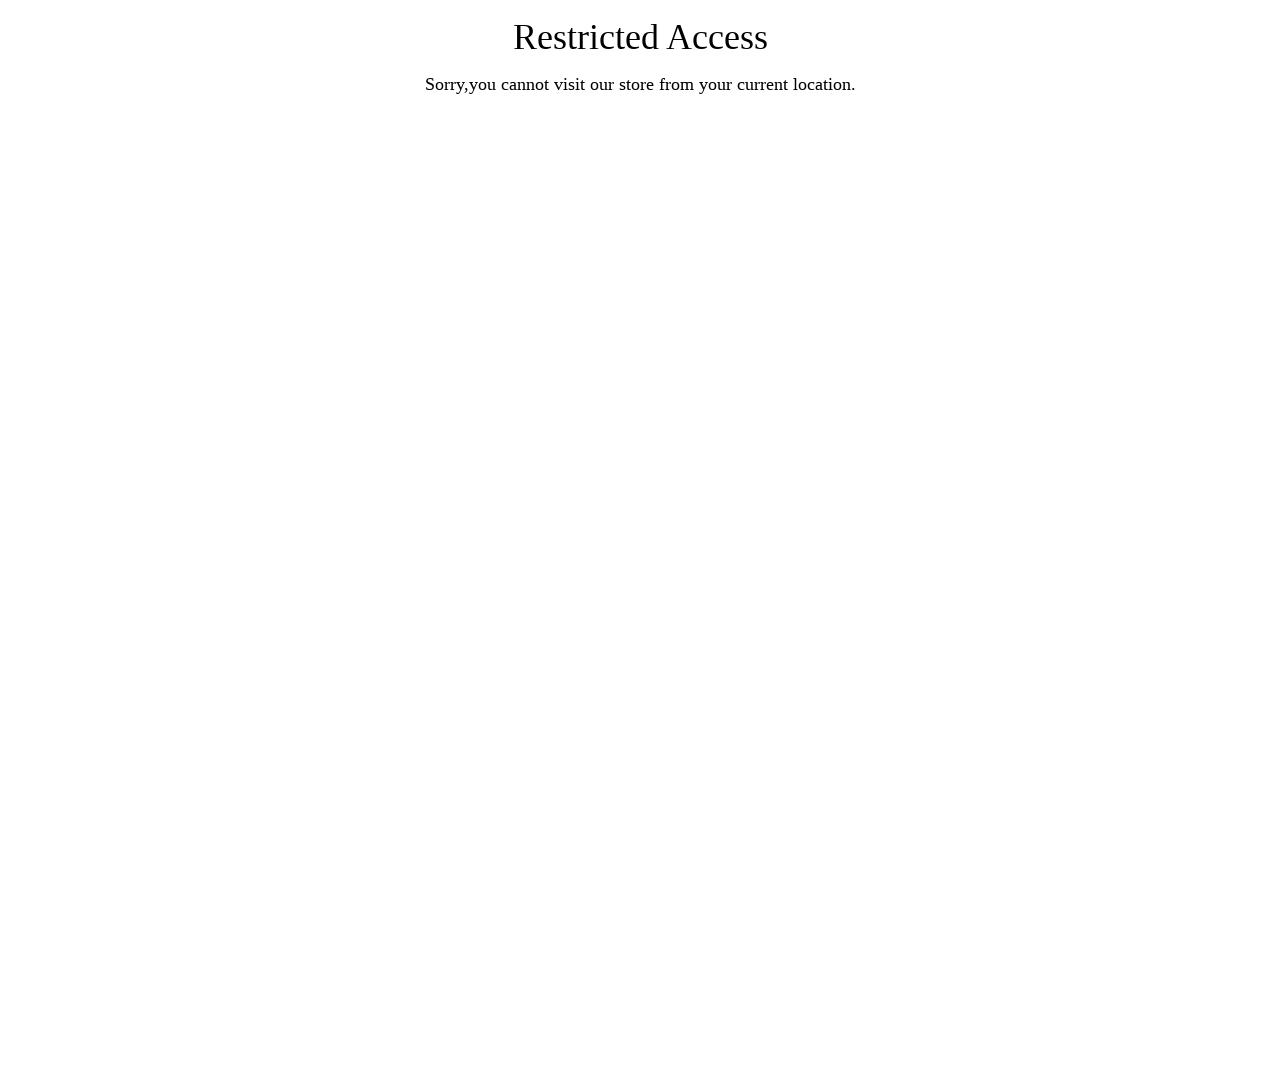

Waited 1 second after pressing End key (iteration 5)
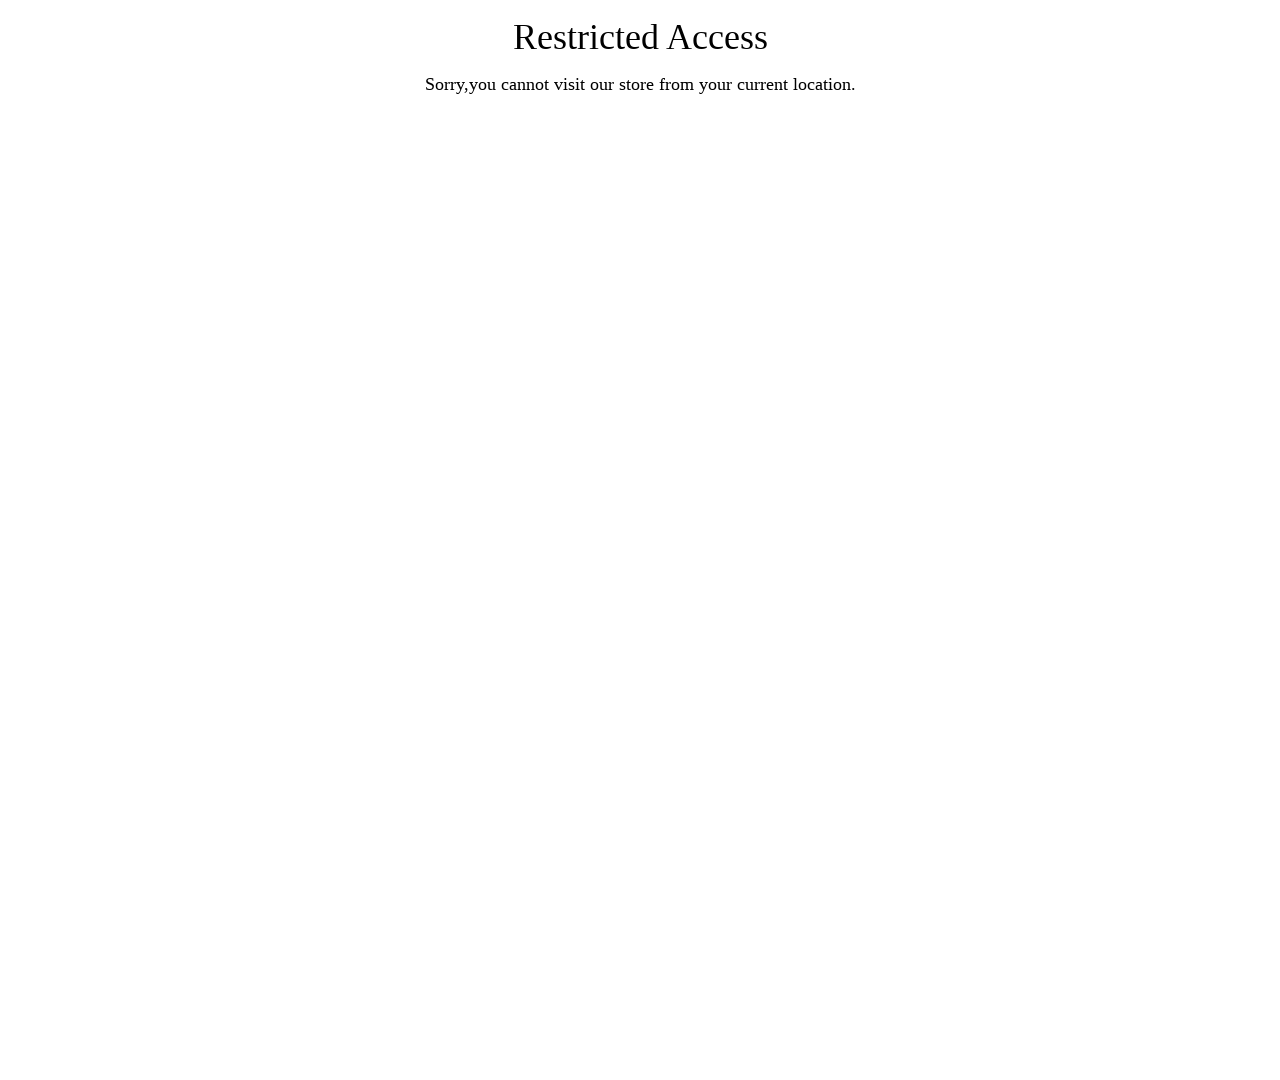

Pressed End key (iteration 6) to scroll and load more products
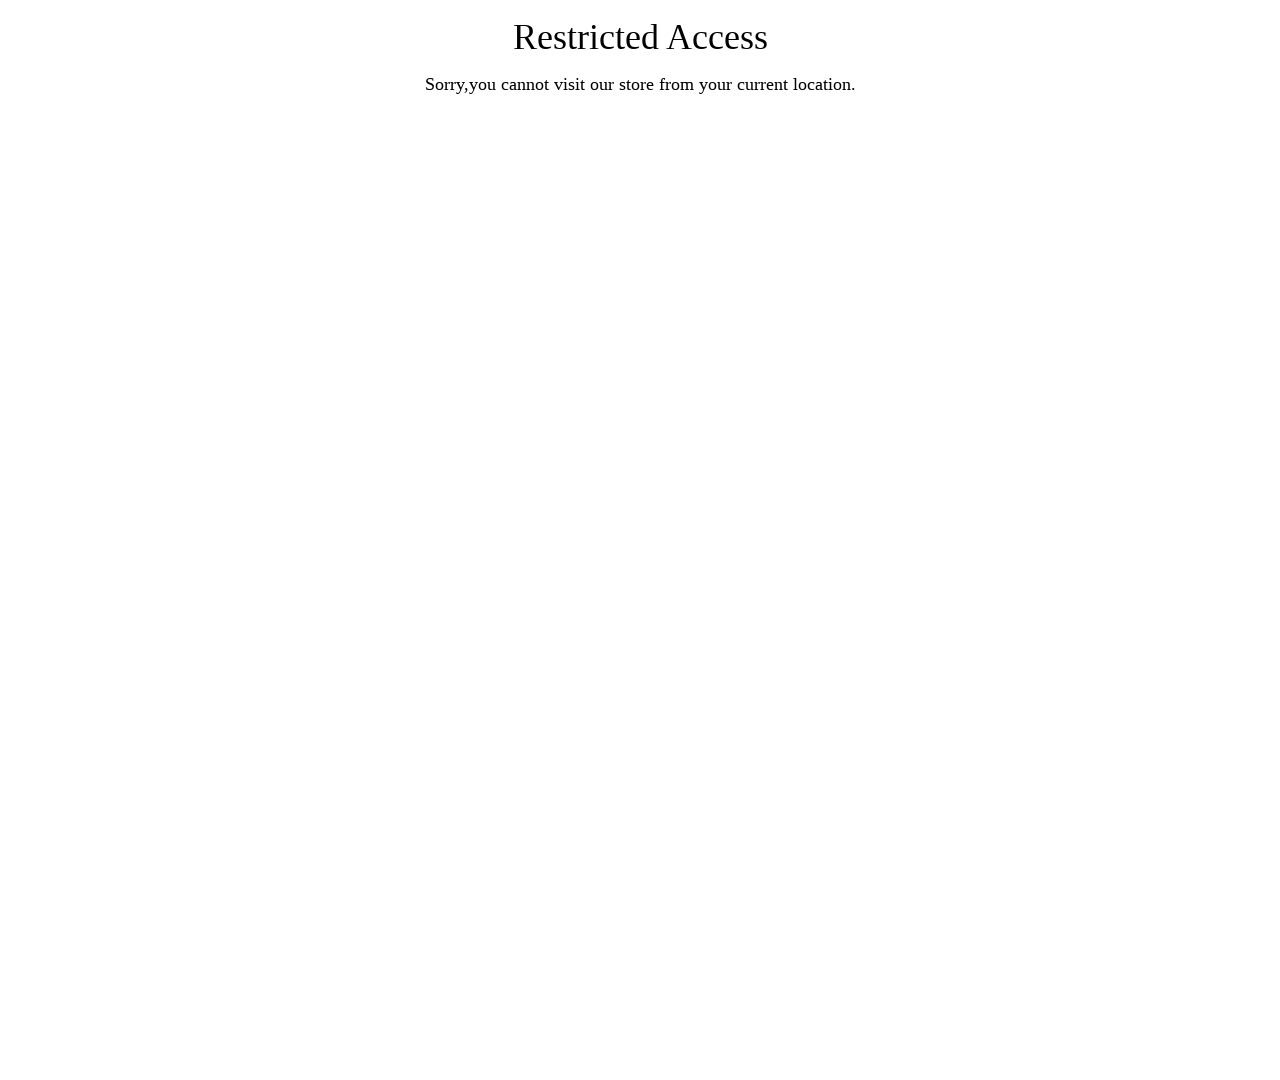

Waited 1 second after pressing End key (iteration 6)
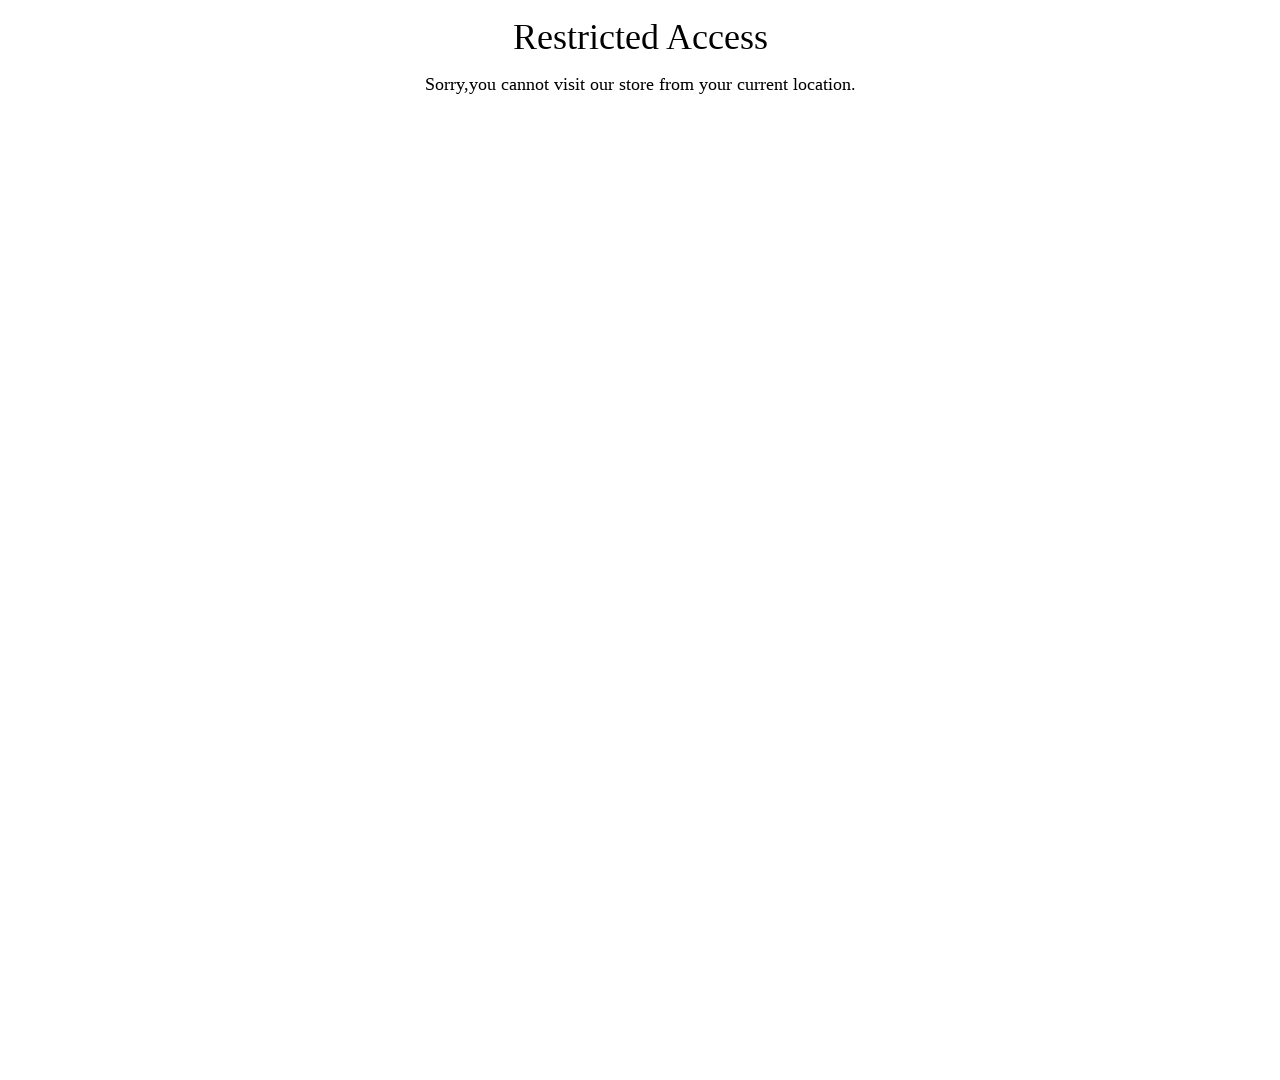

Pressed End key (iteration 7) to scroll and load more products
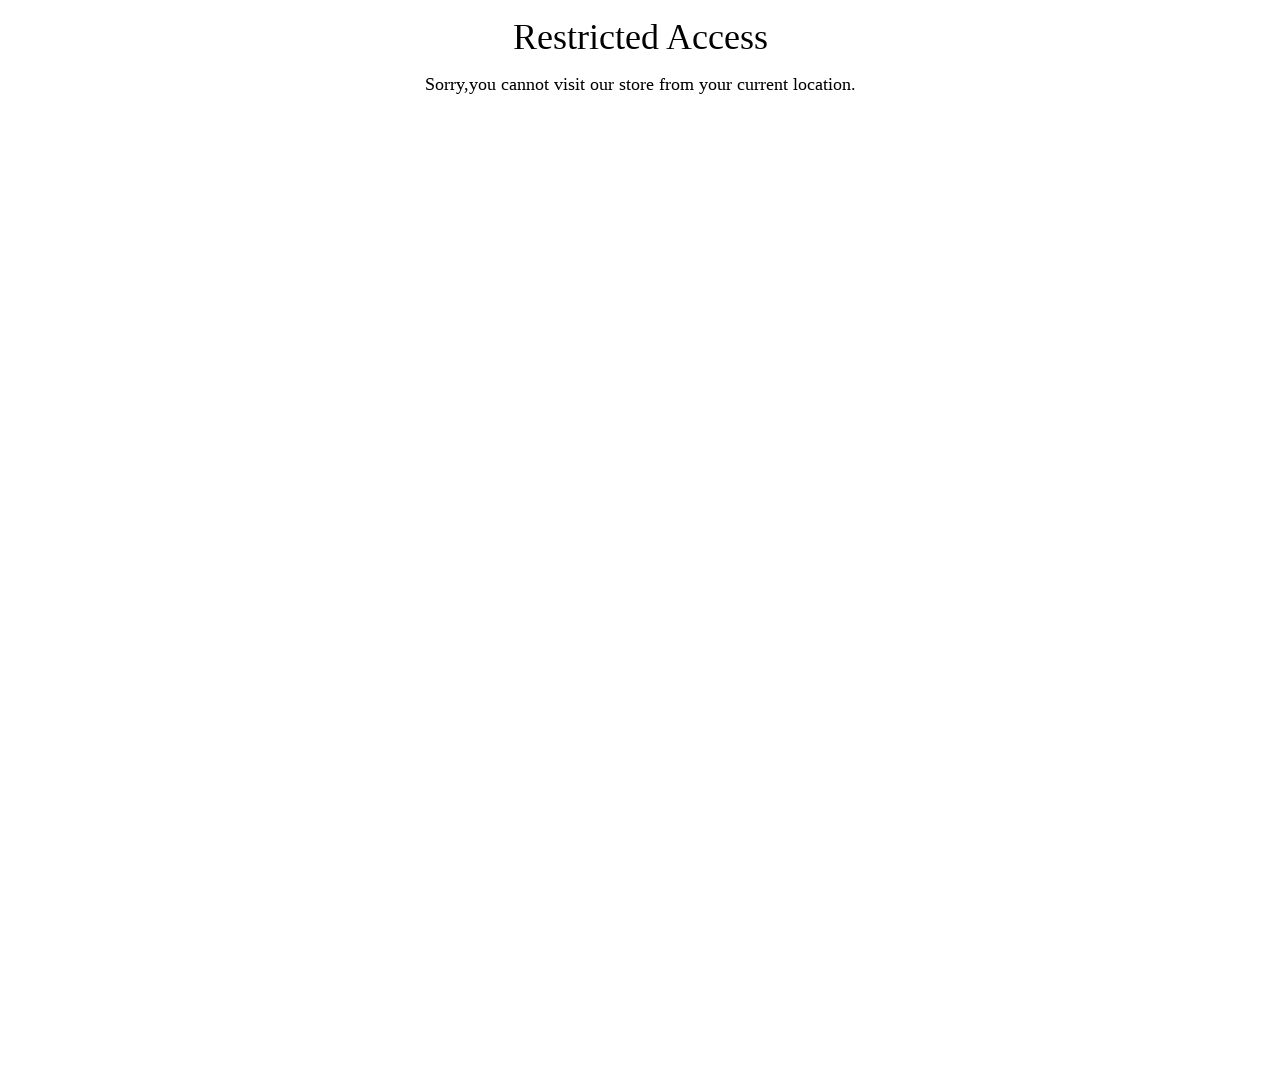

Waited 1 second after pressing End key (iteration 7)
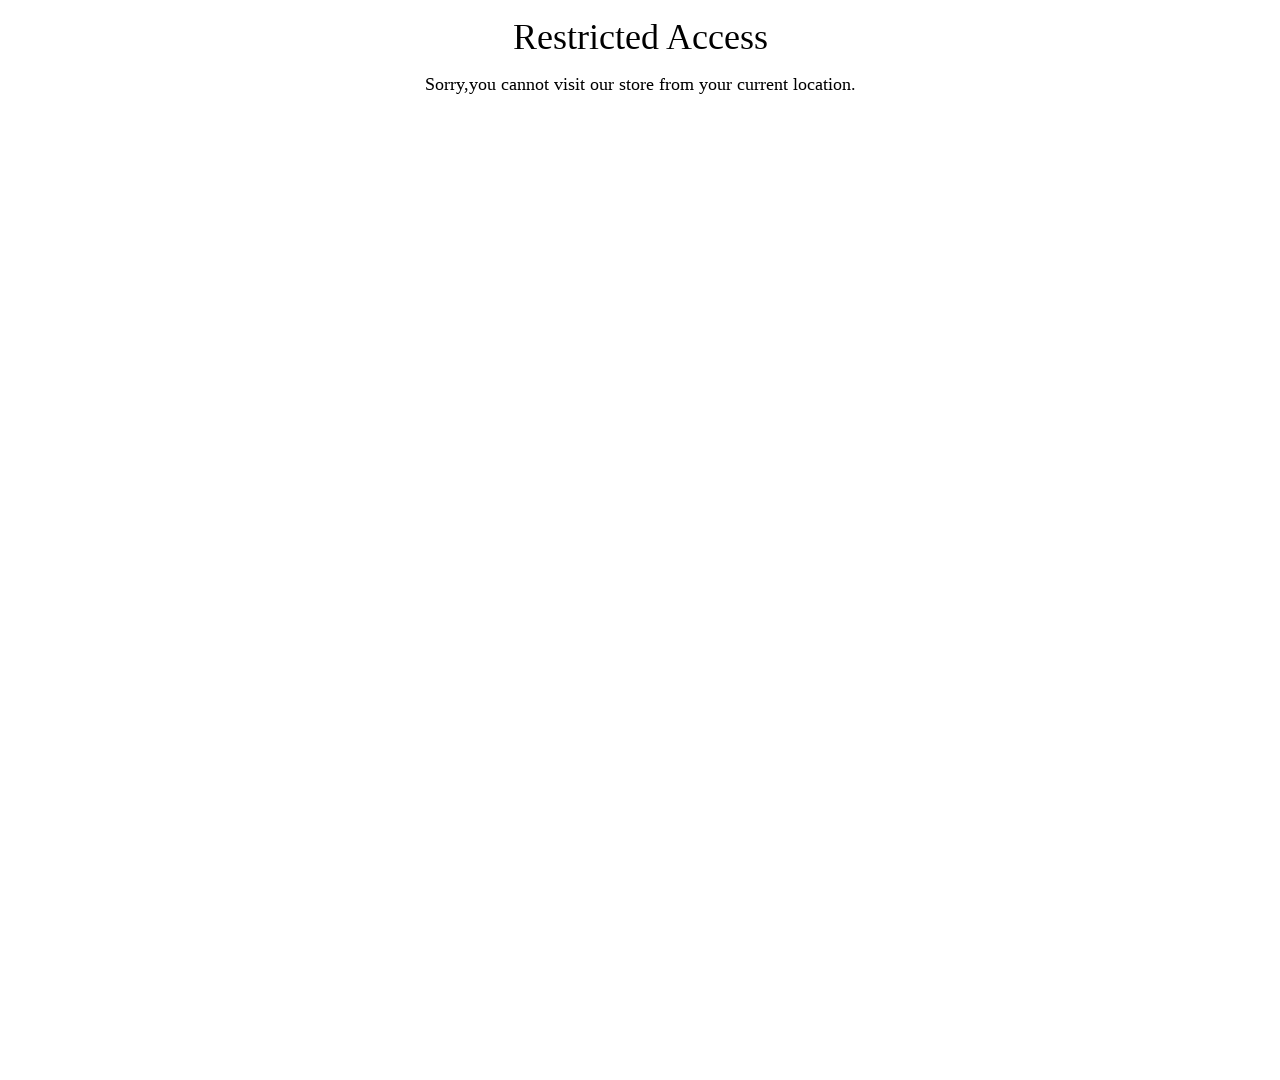

Pressed End key (iteration 8) to scroll and load more products
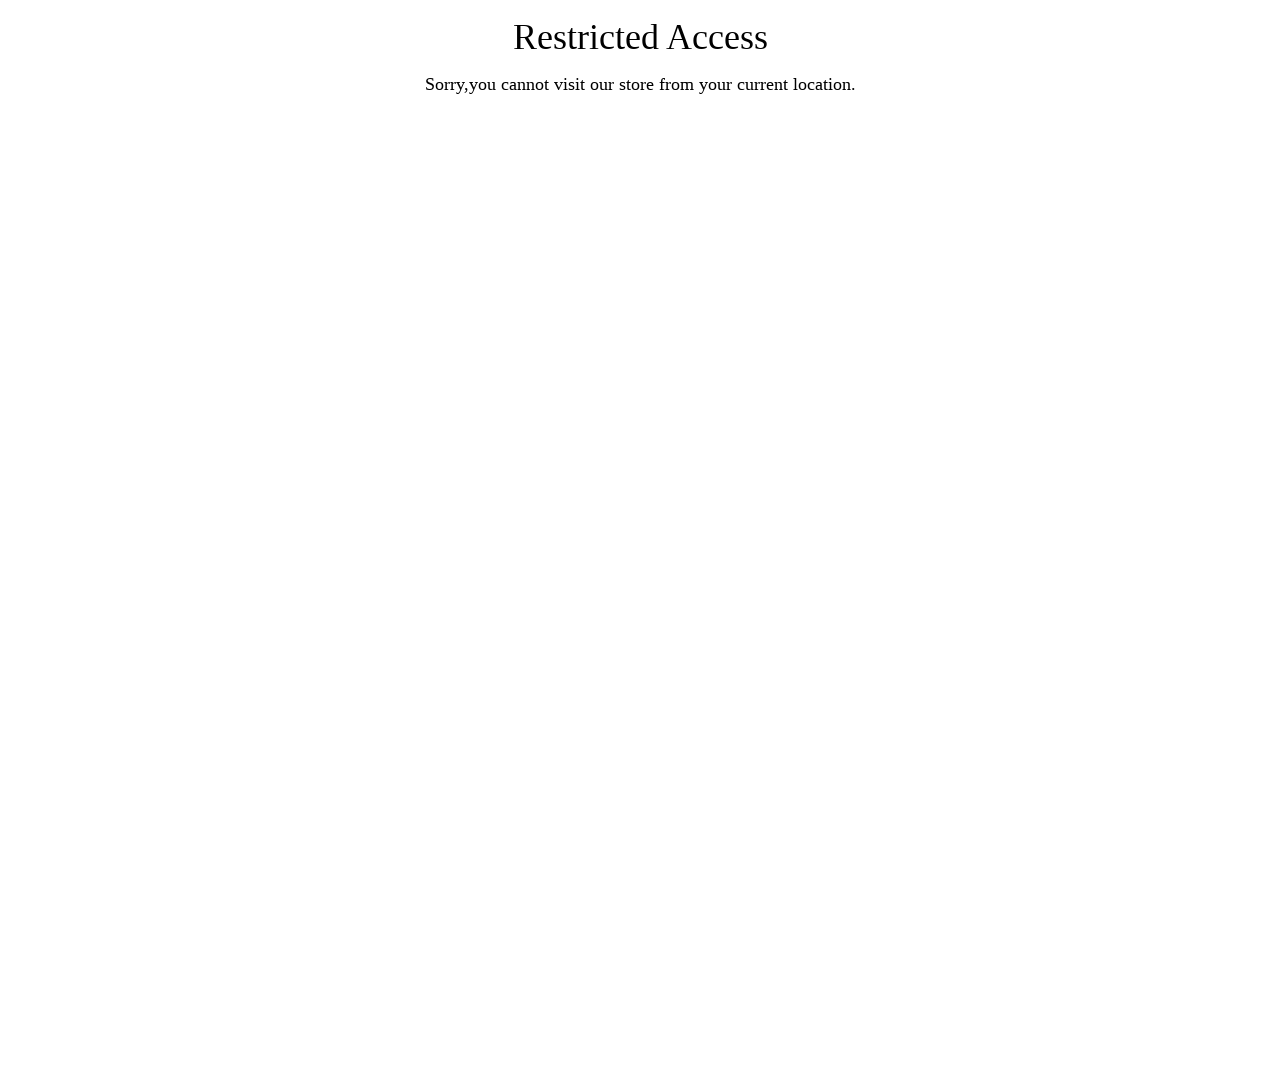

Waited 1 second after pressing End key (iteration 8)
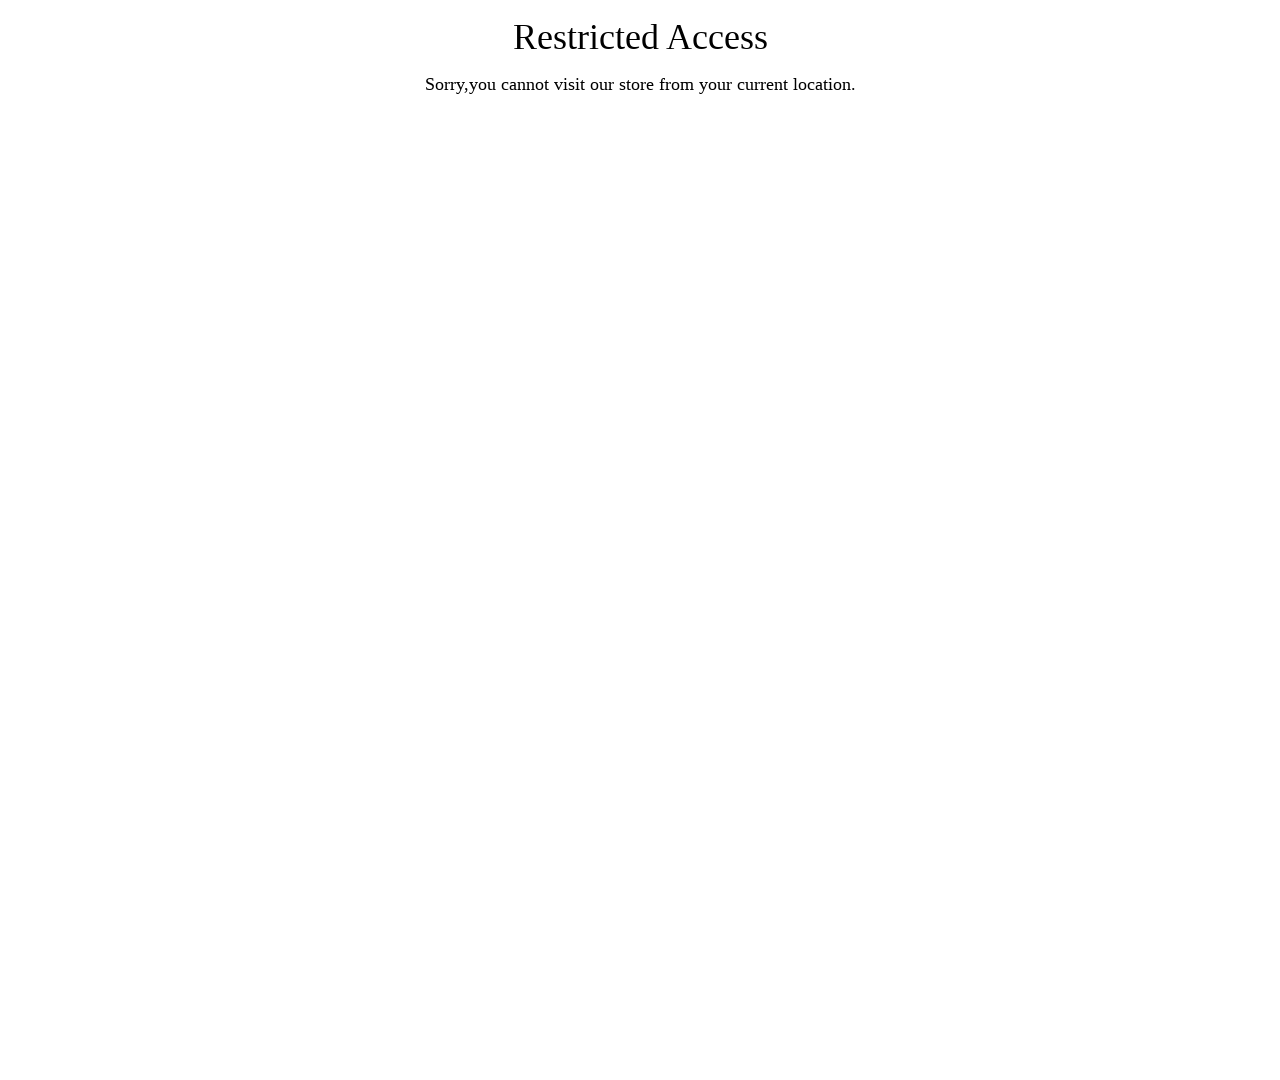

Pressed End key (iteration 9) to scroll and load more products
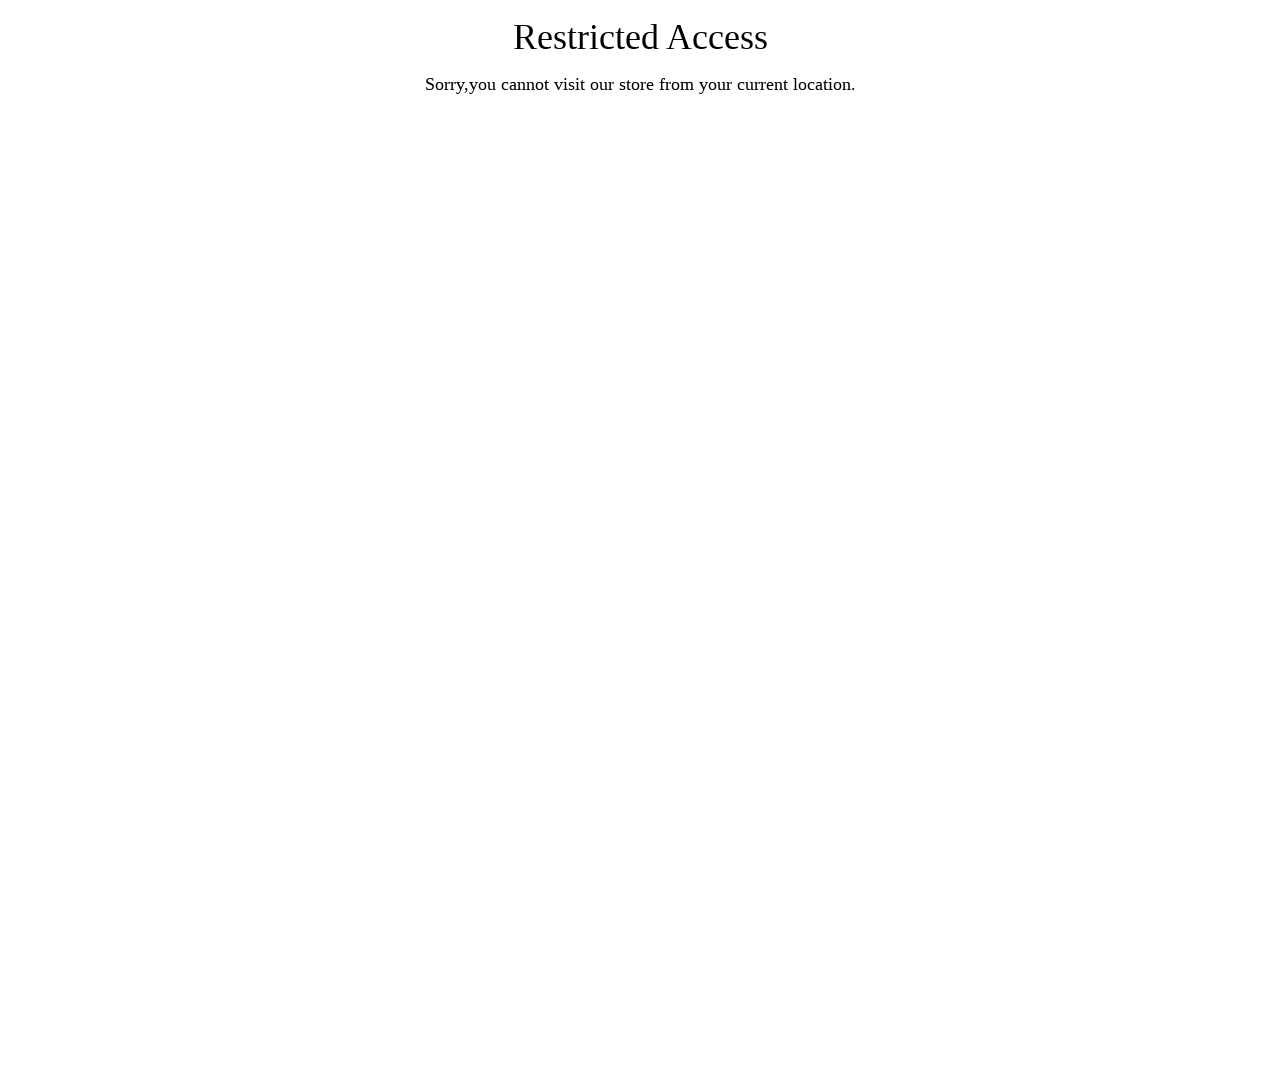

Waited 1 second after pressing End key (iteration 9)
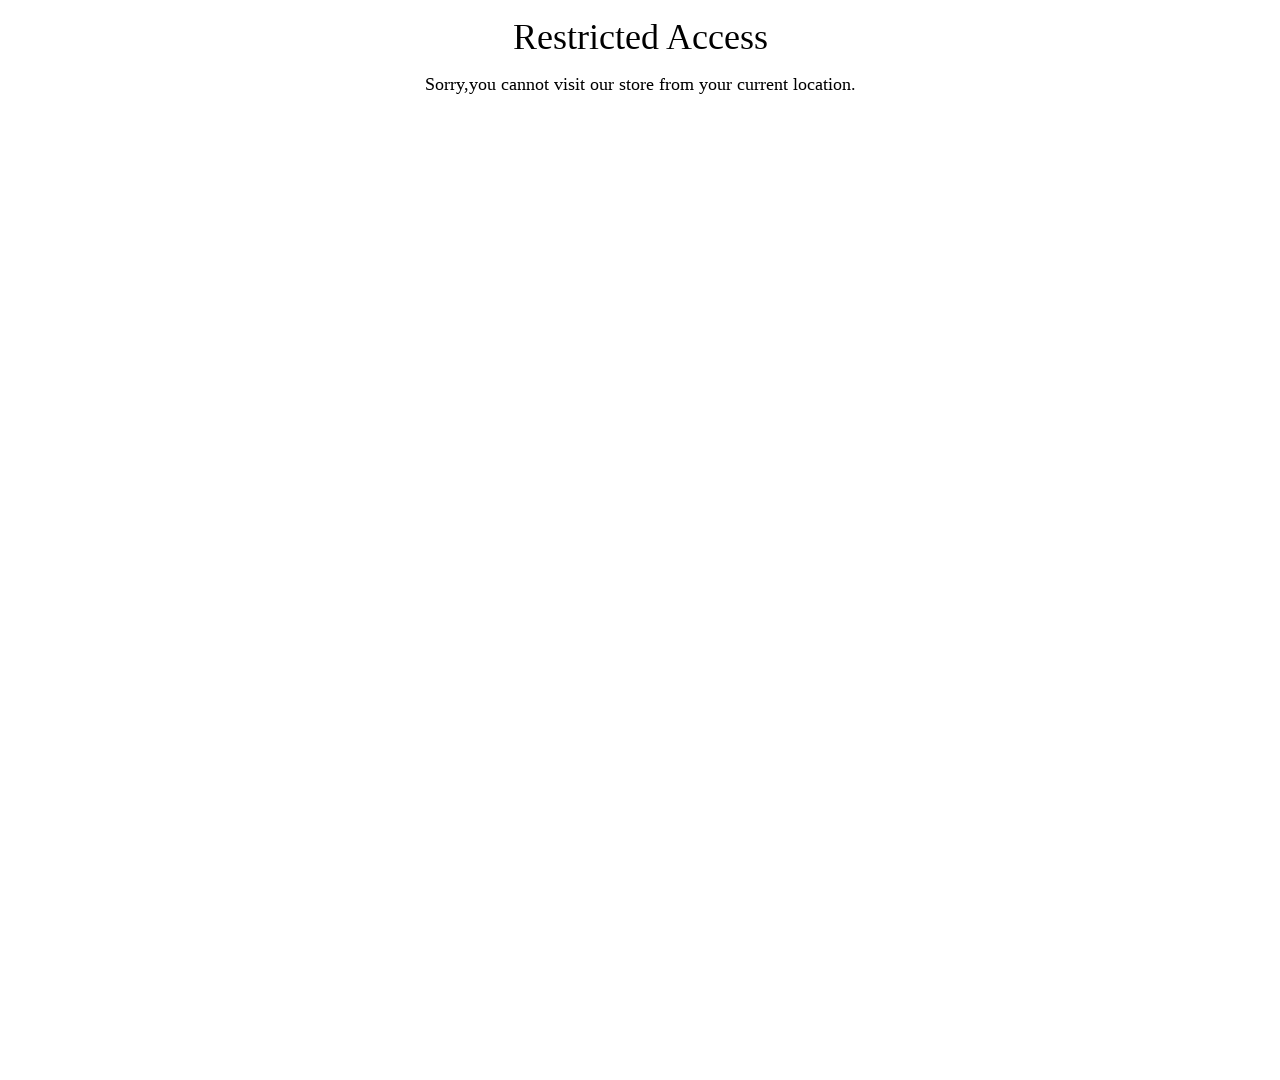

Pressed End key (iteration 10) to scroll and load more products
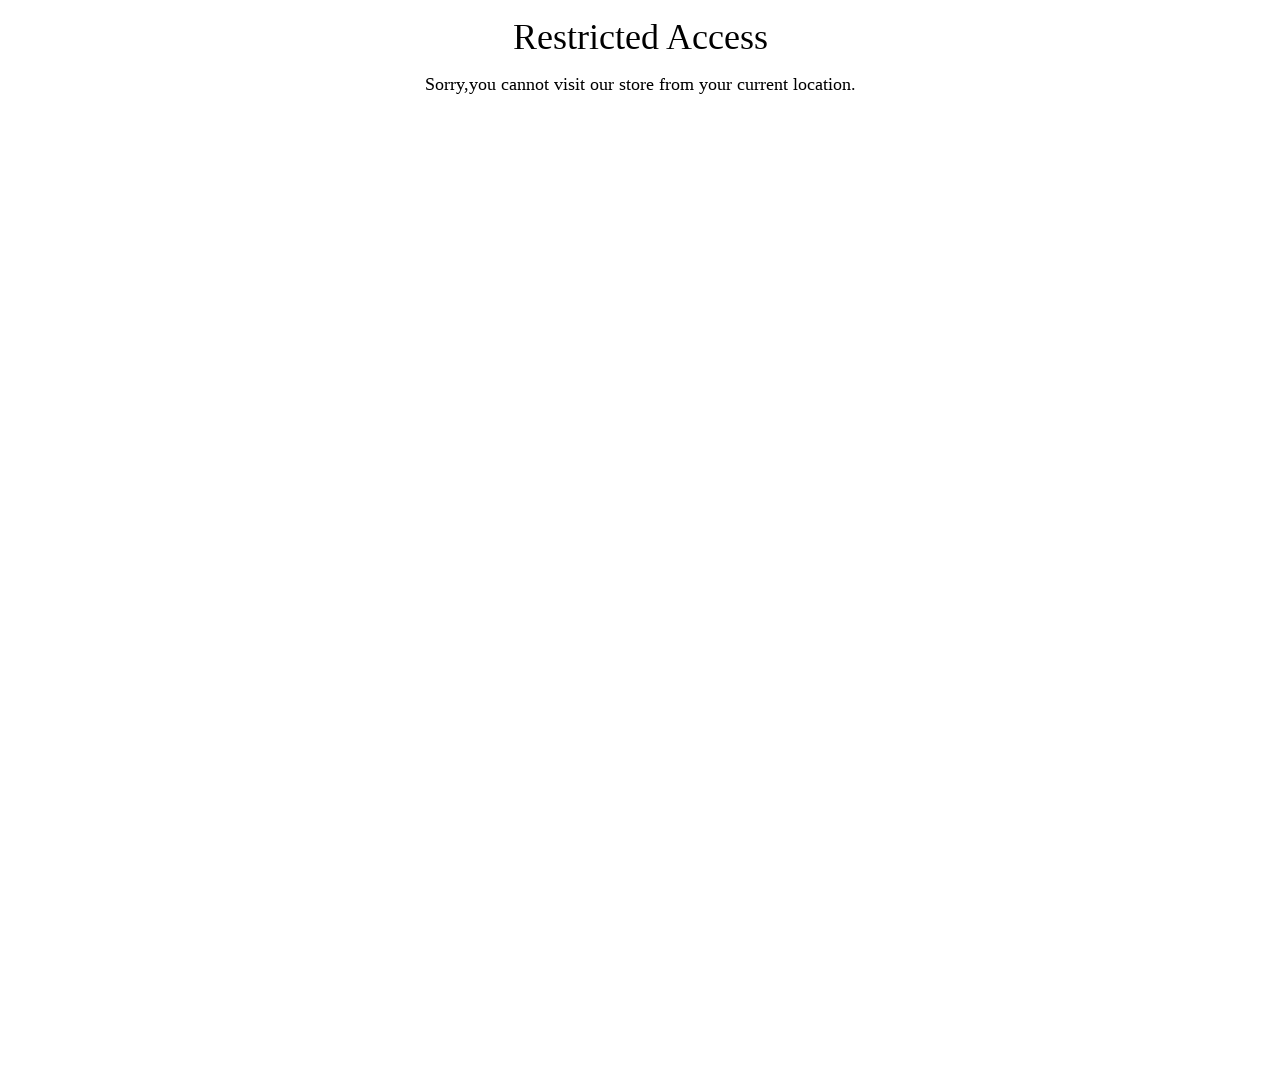

Waited 1 second after pressing End key (iteration 10)
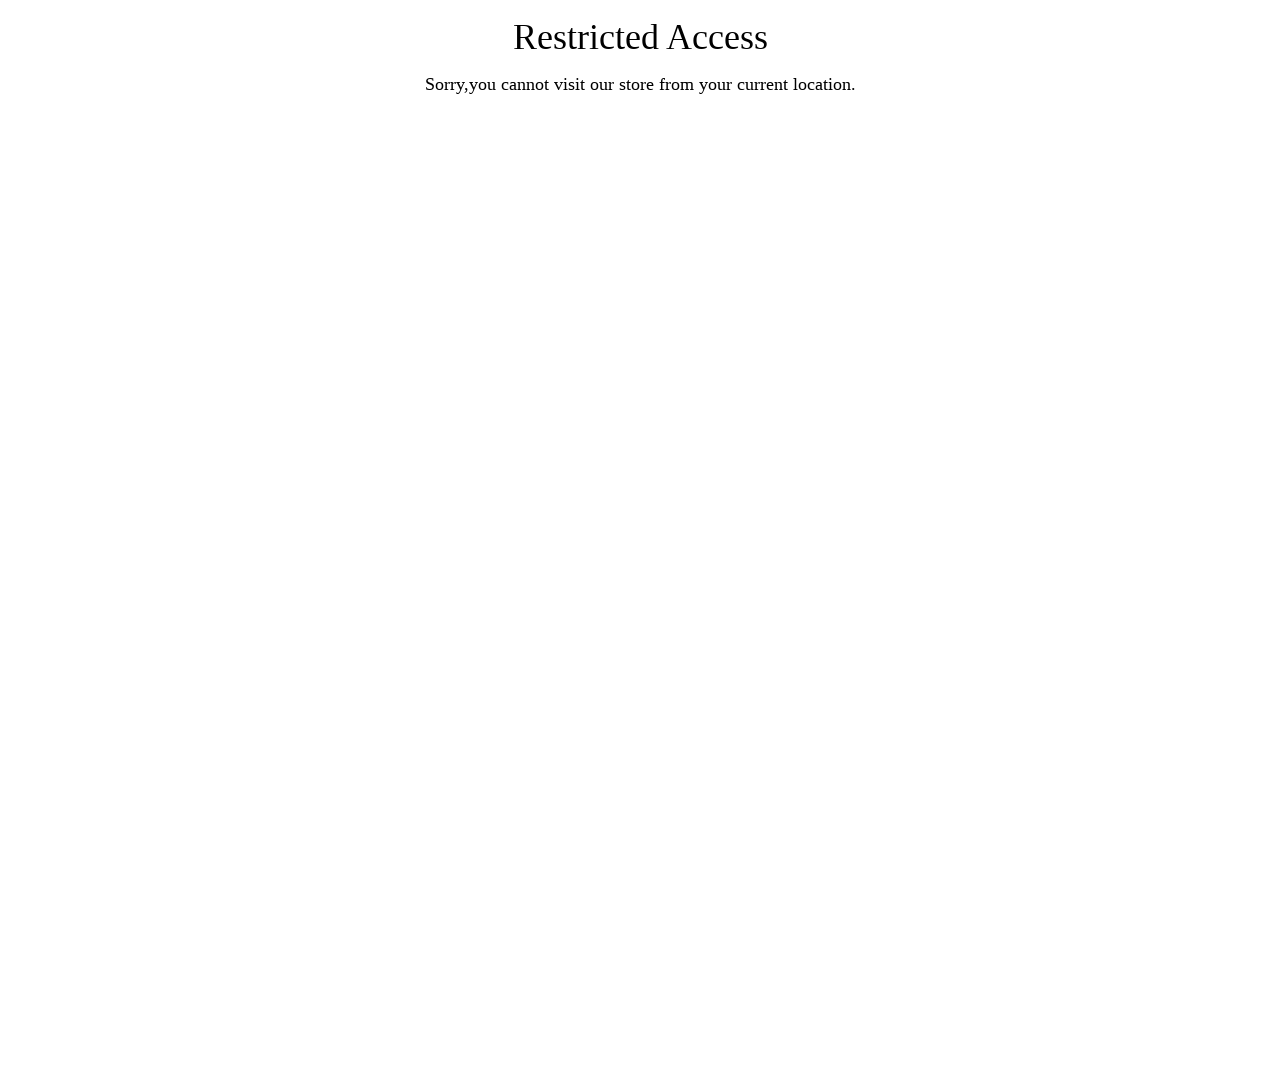

Pressed End key (iteration 11) to scroll and load more products
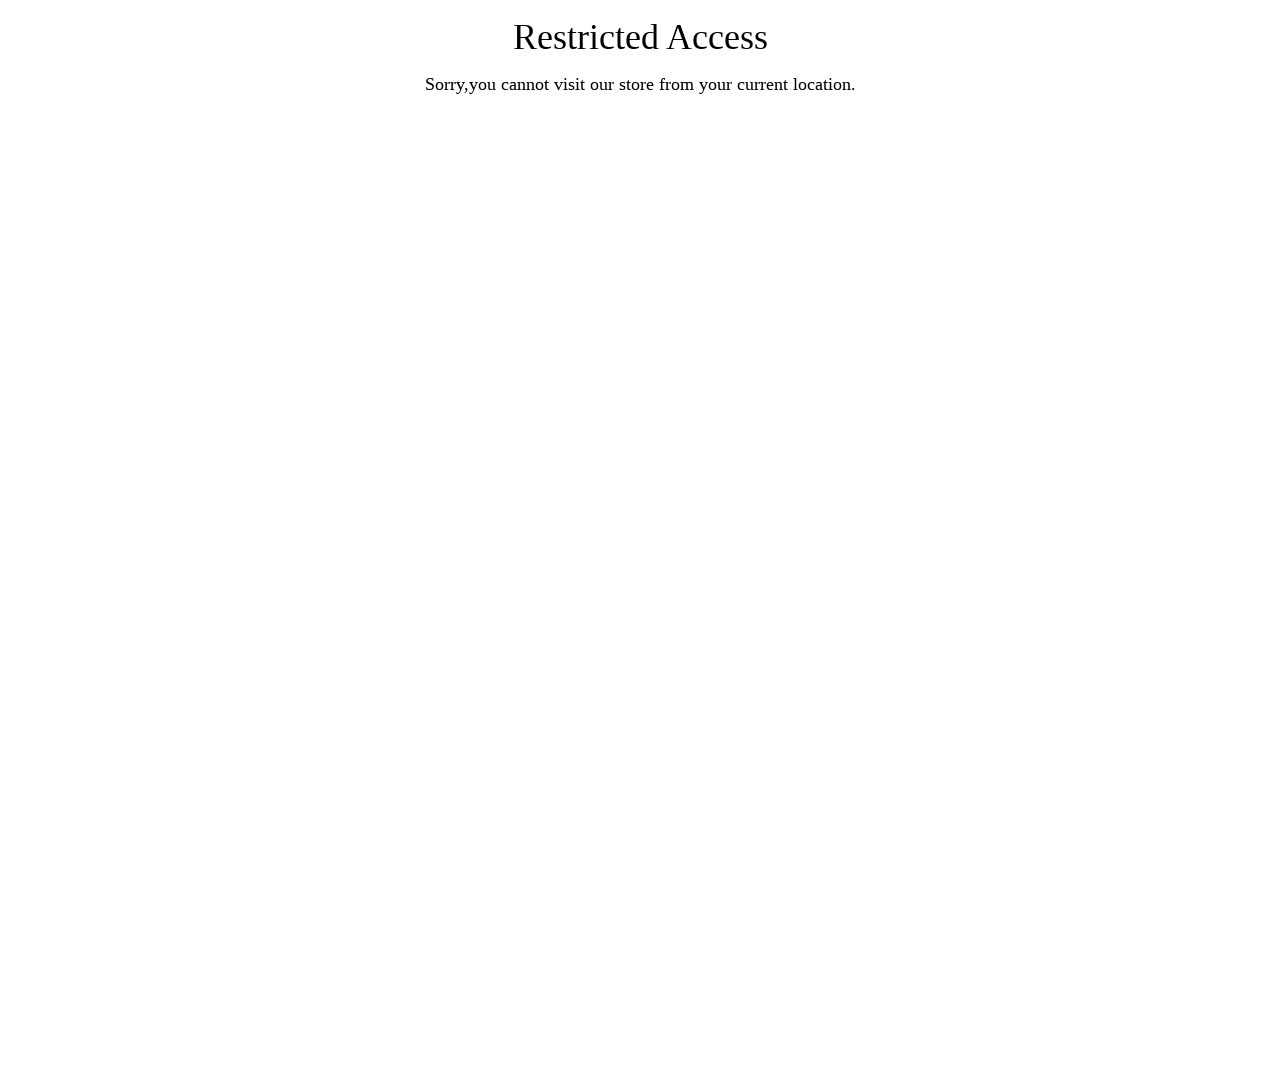

Waited 1 second after pressing End key (iteration 11)
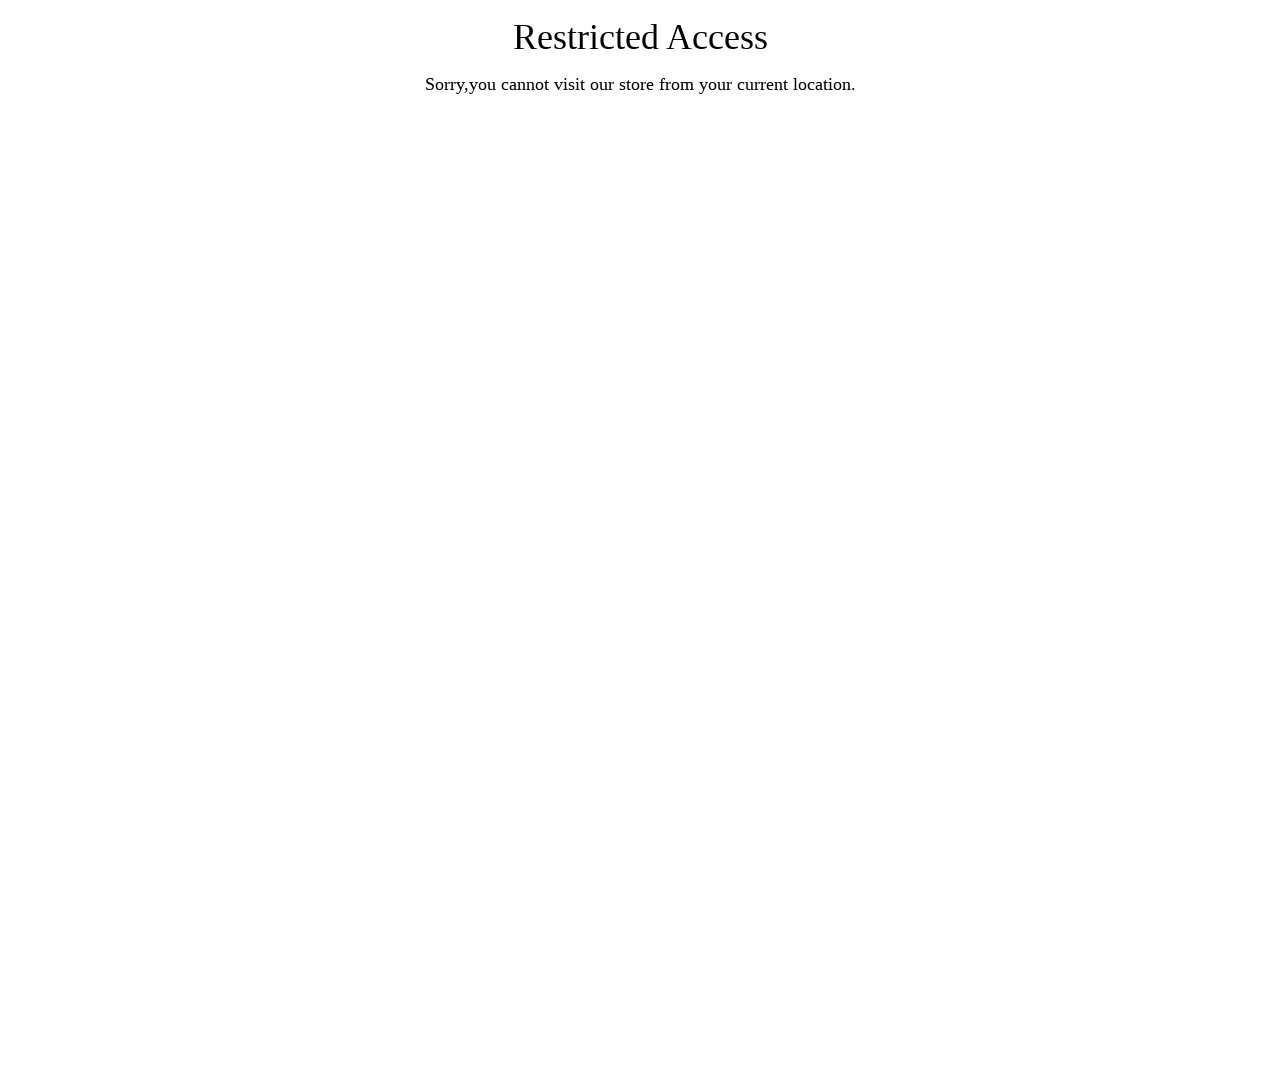

Pressed End key (iteration 12) to scroll and load more products
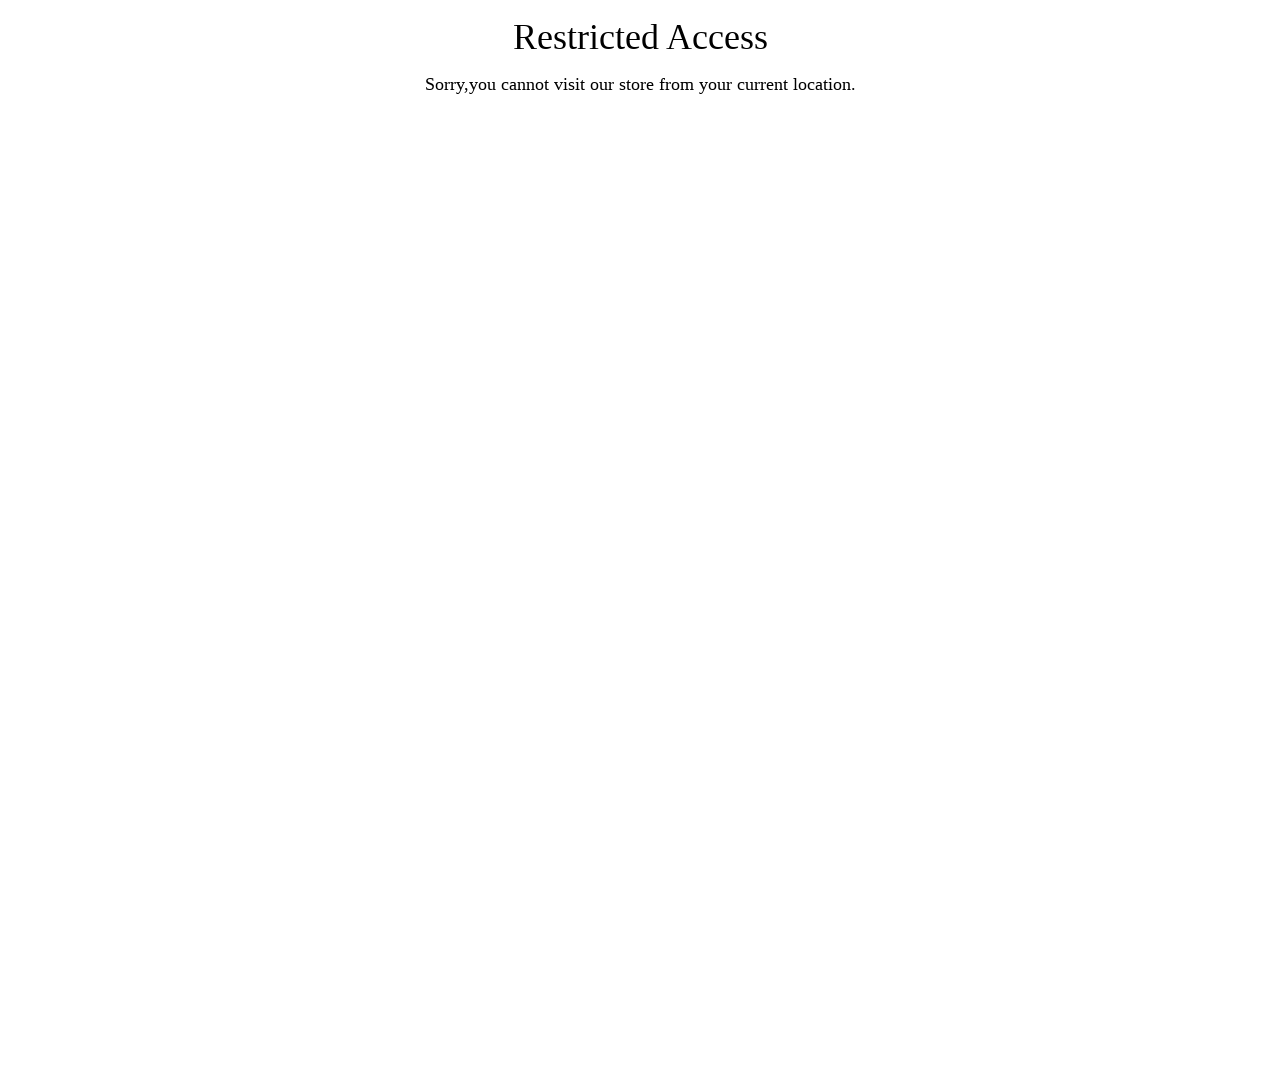

Waited 1 second after pressing End key (iteration 12)
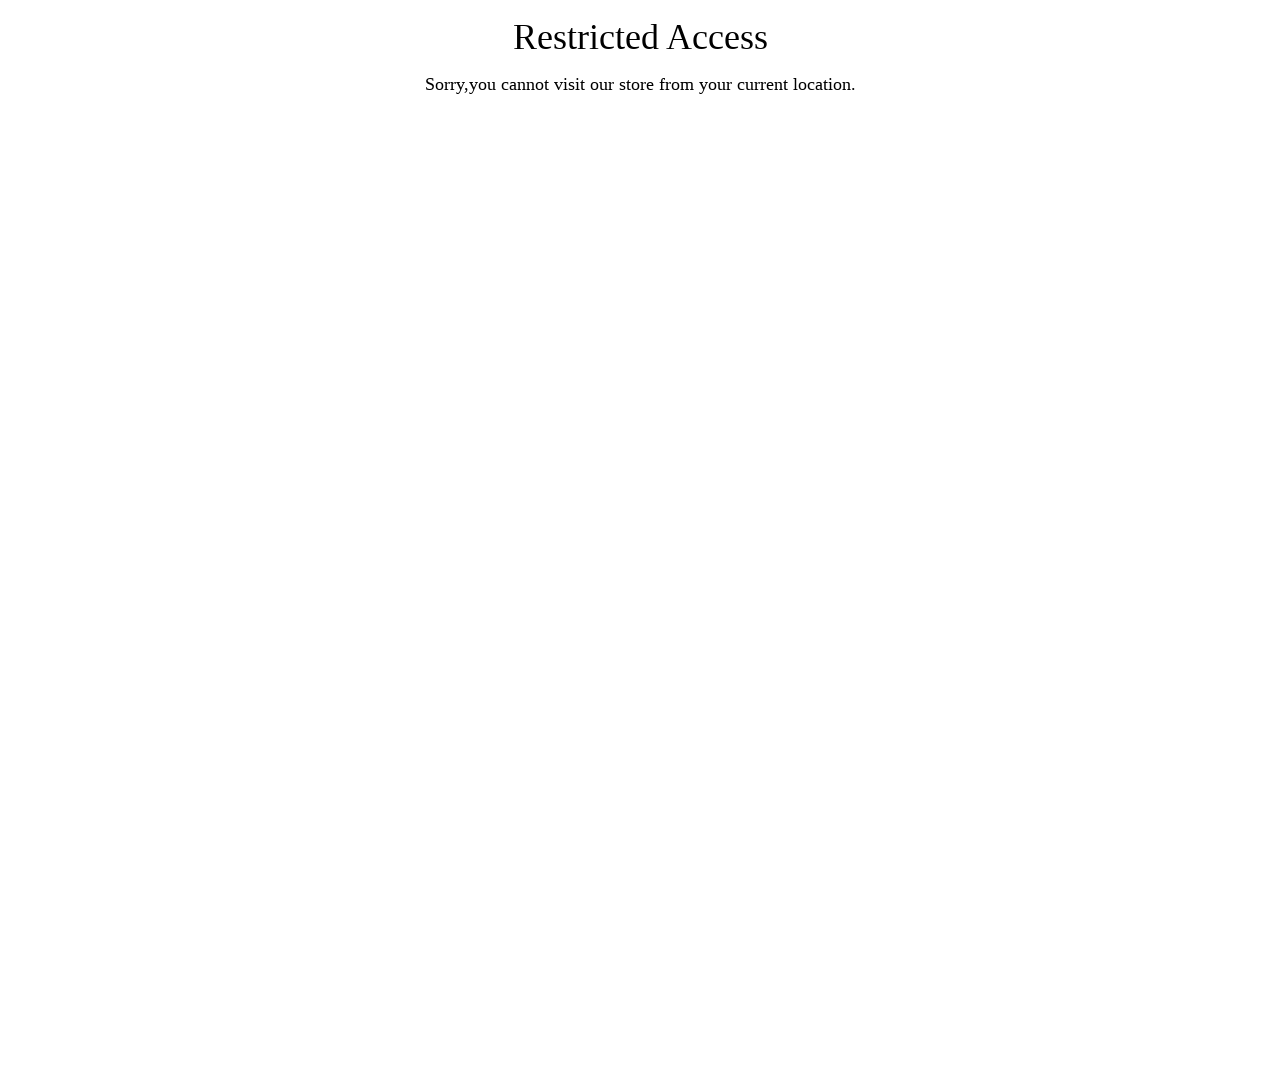

Pressed End key (iteration 13) to scroll and load more products
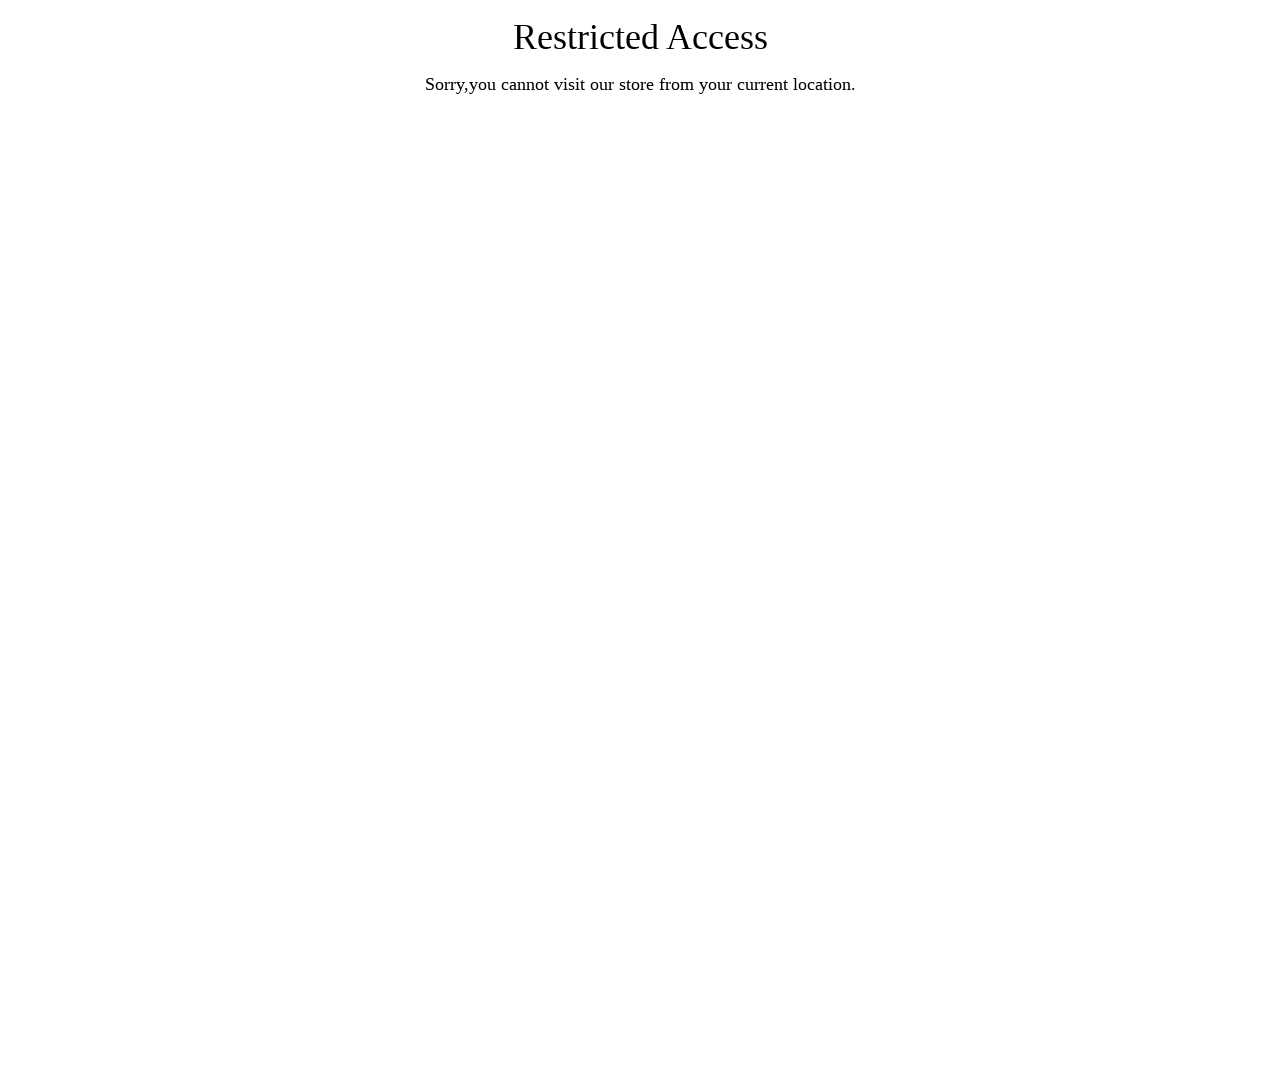

Waited 1 second after pressing End key (iteration 13)
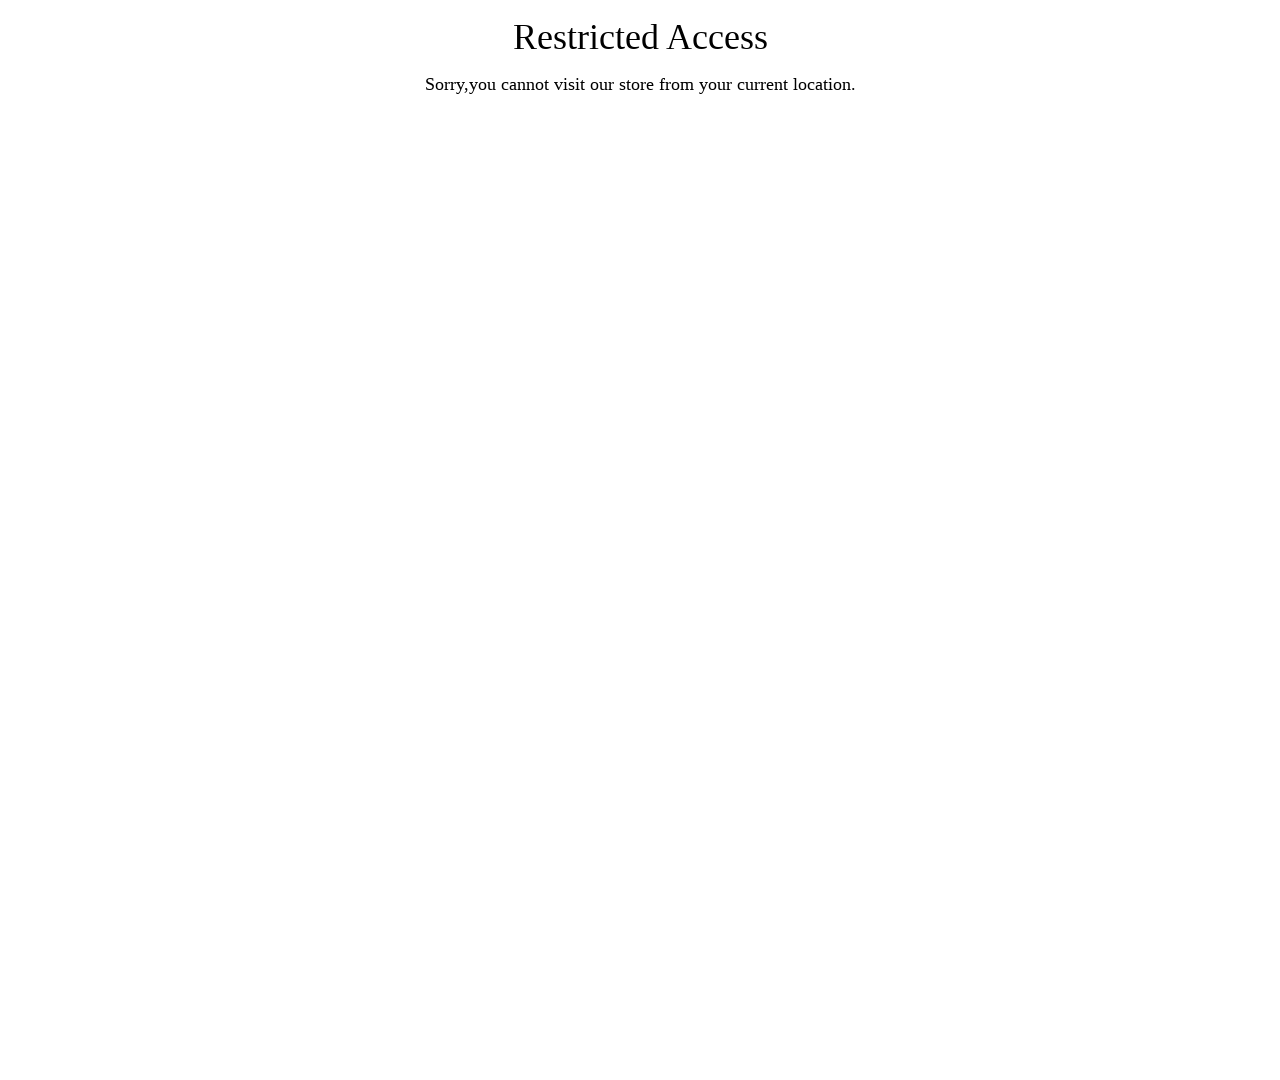

Pressed End key (iteration 14) to scroll and load more products
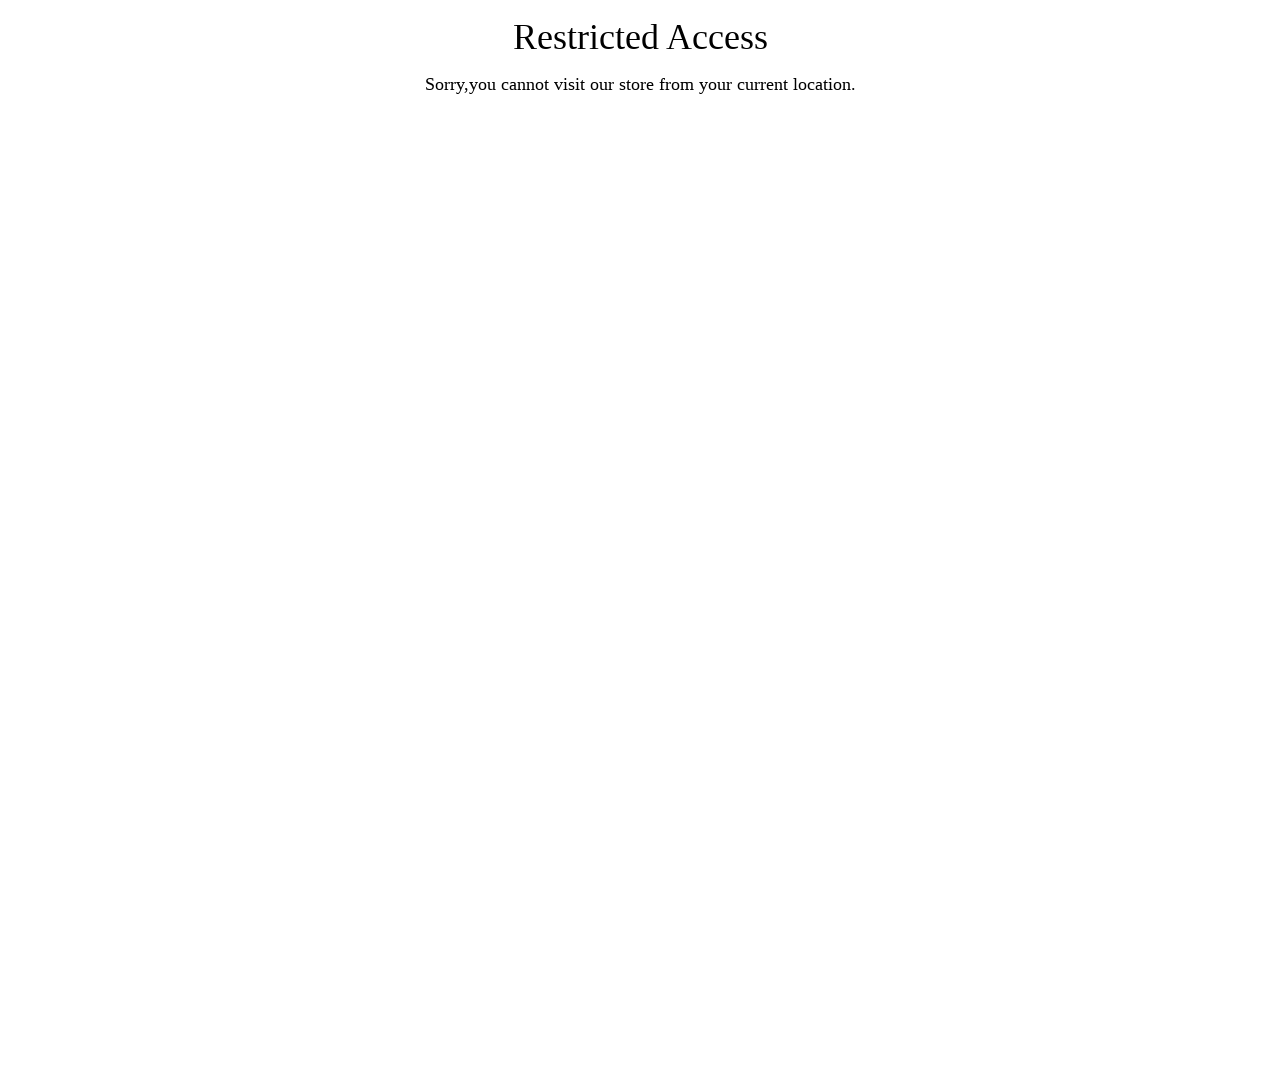

Waited 1 second after pressing End key (iteration 14)
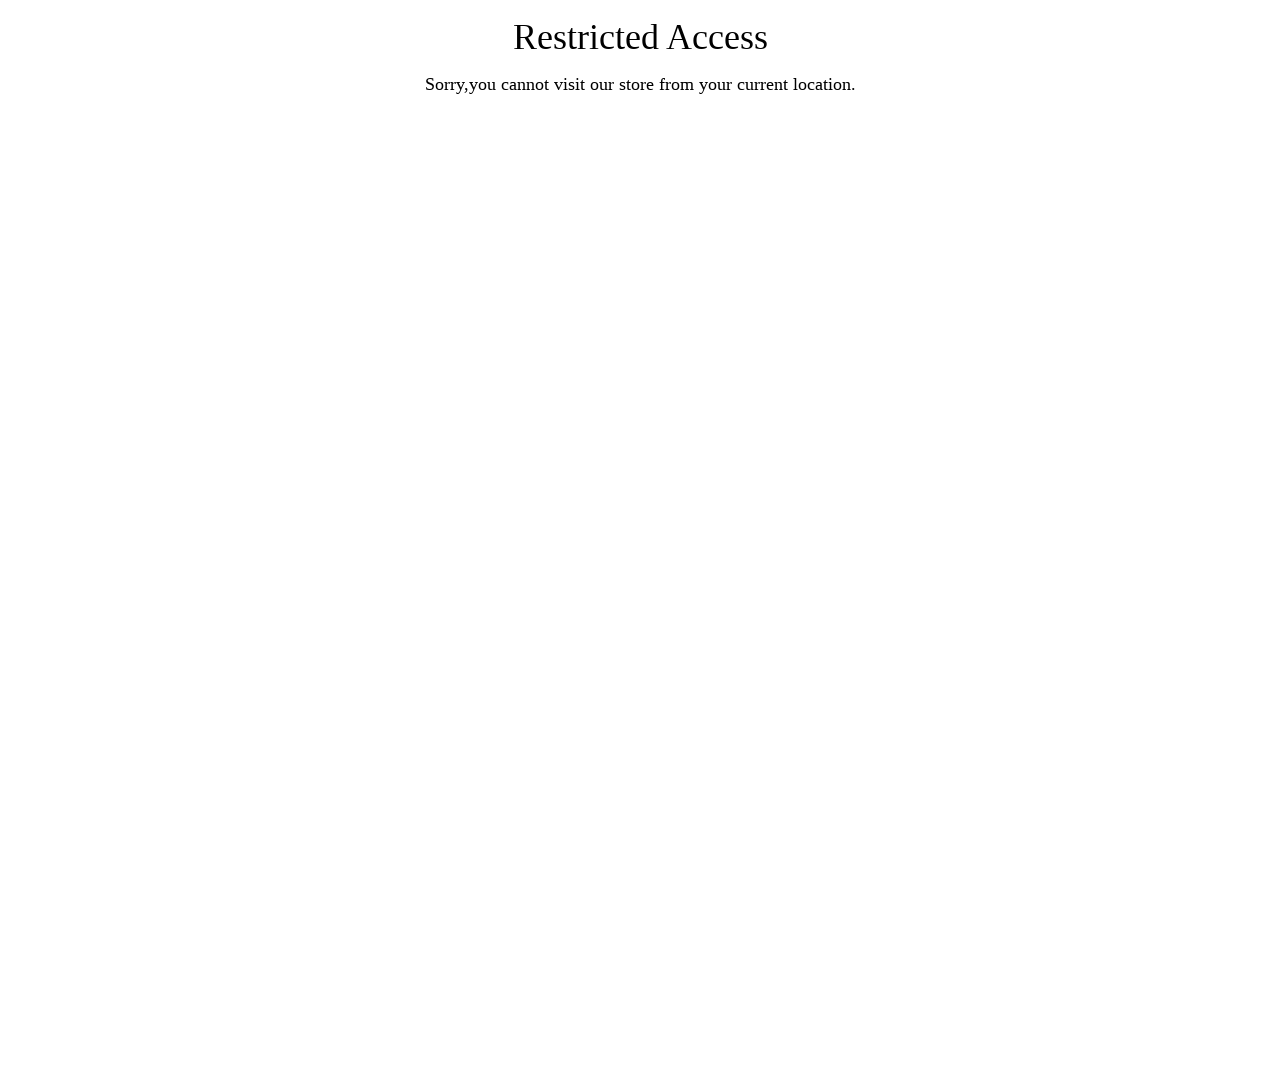

Waited 2 seconds for all lazy-loaded products to finish loading
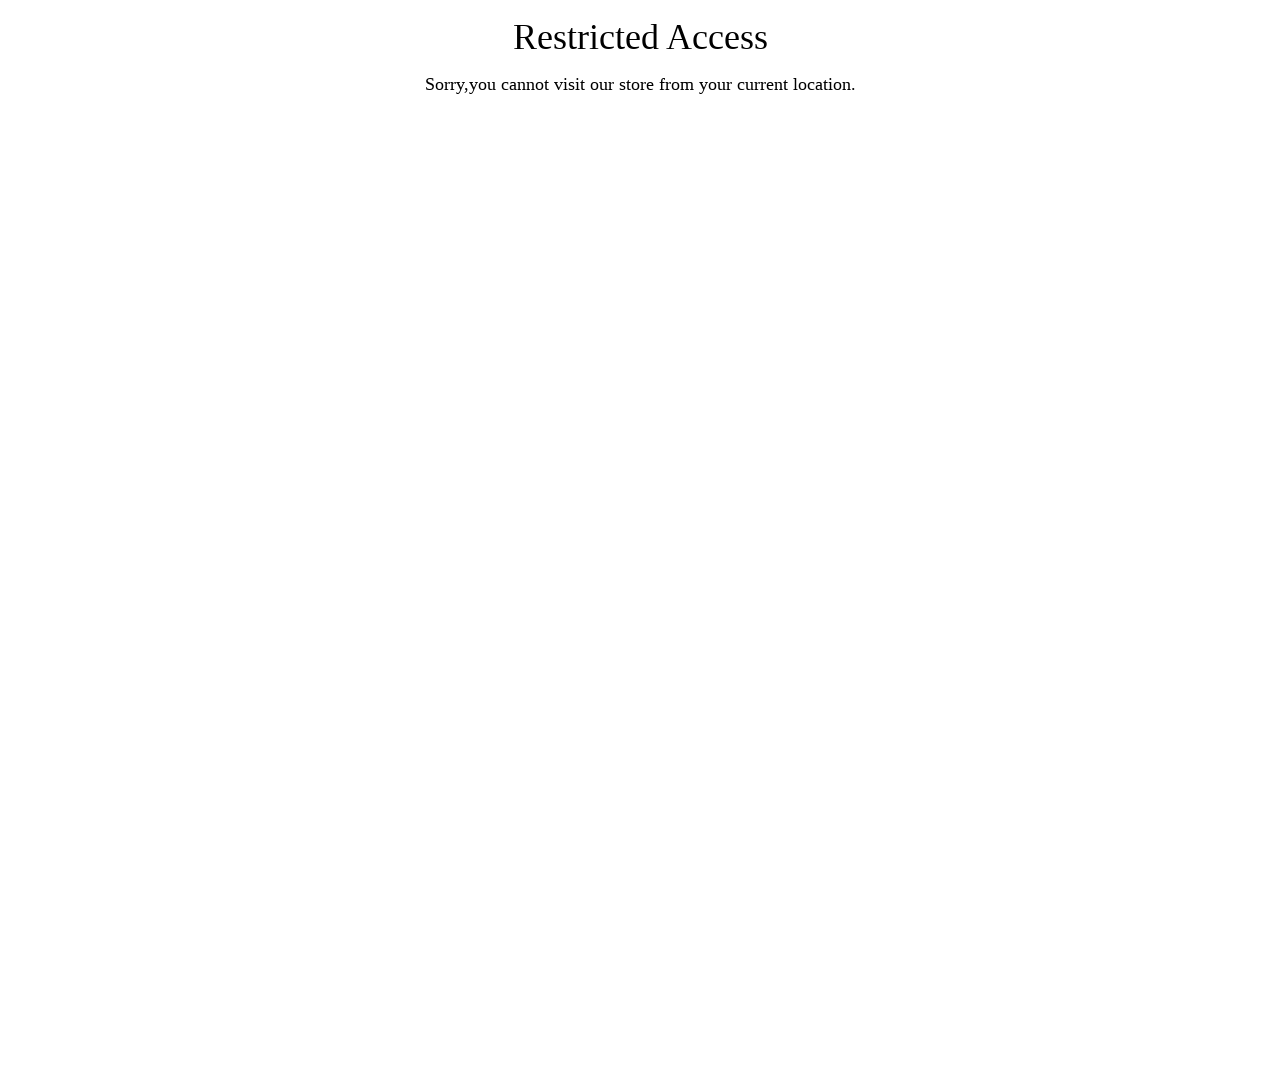

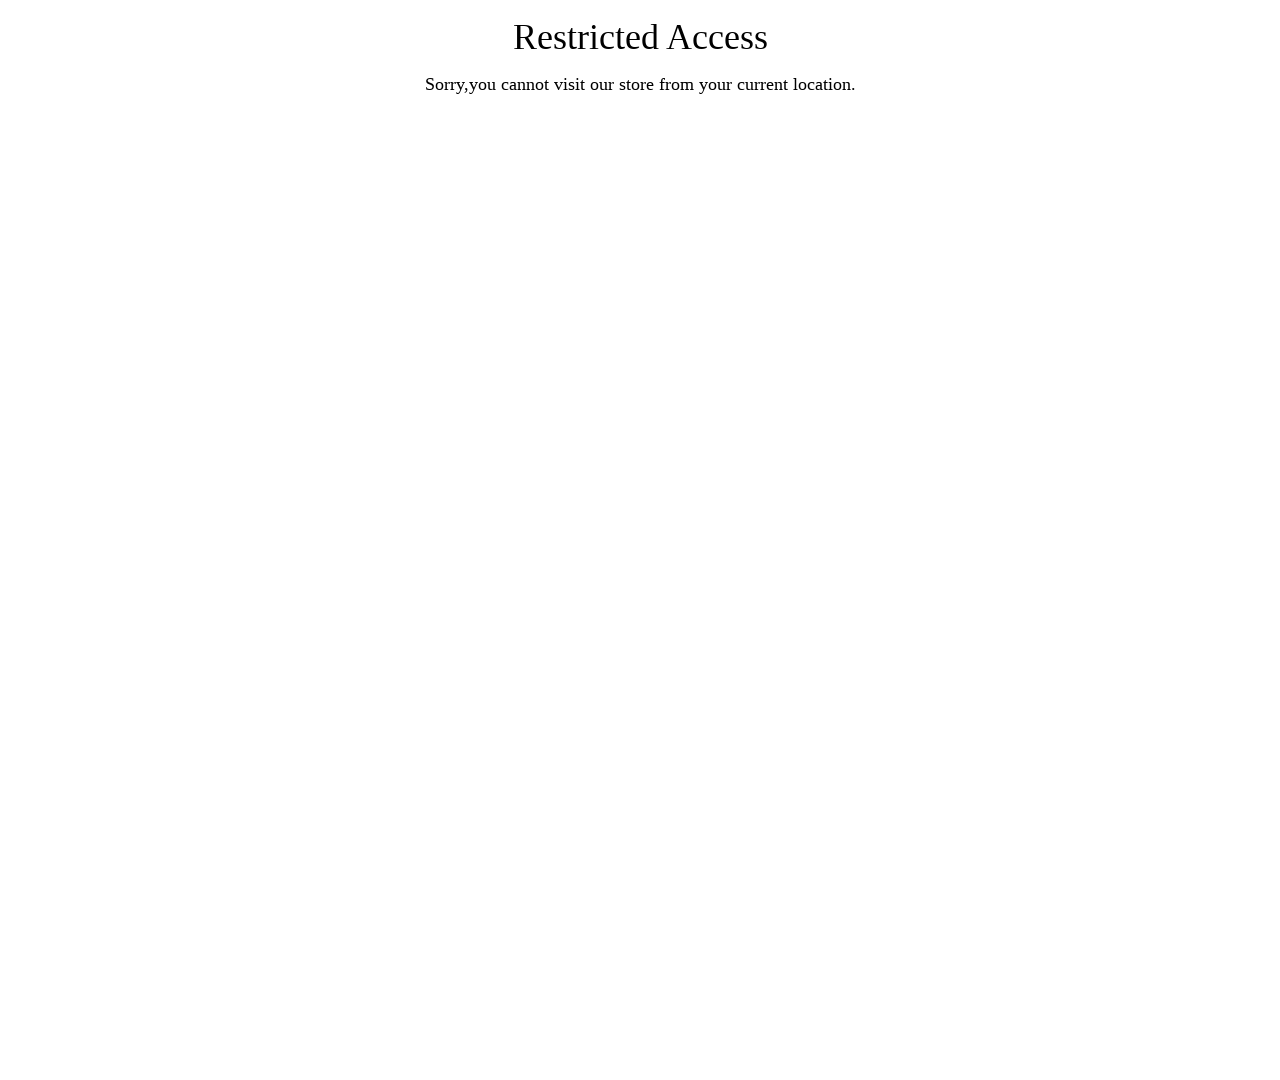